Tests selecting all checkboxes in a group and then specifically selecting the 'Heart Attack' checkbox

Starting URL: https://automationfc.github.io/multiple-fields/

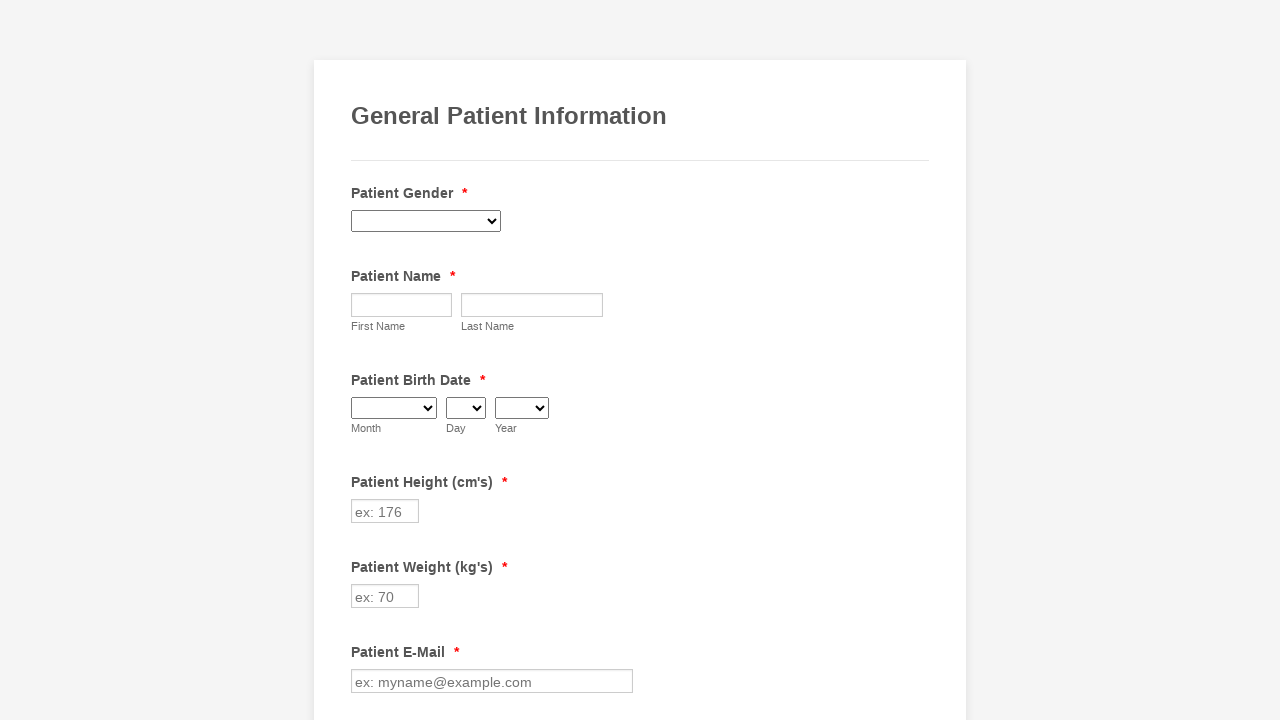

Located all checkboxes in the health conditions section
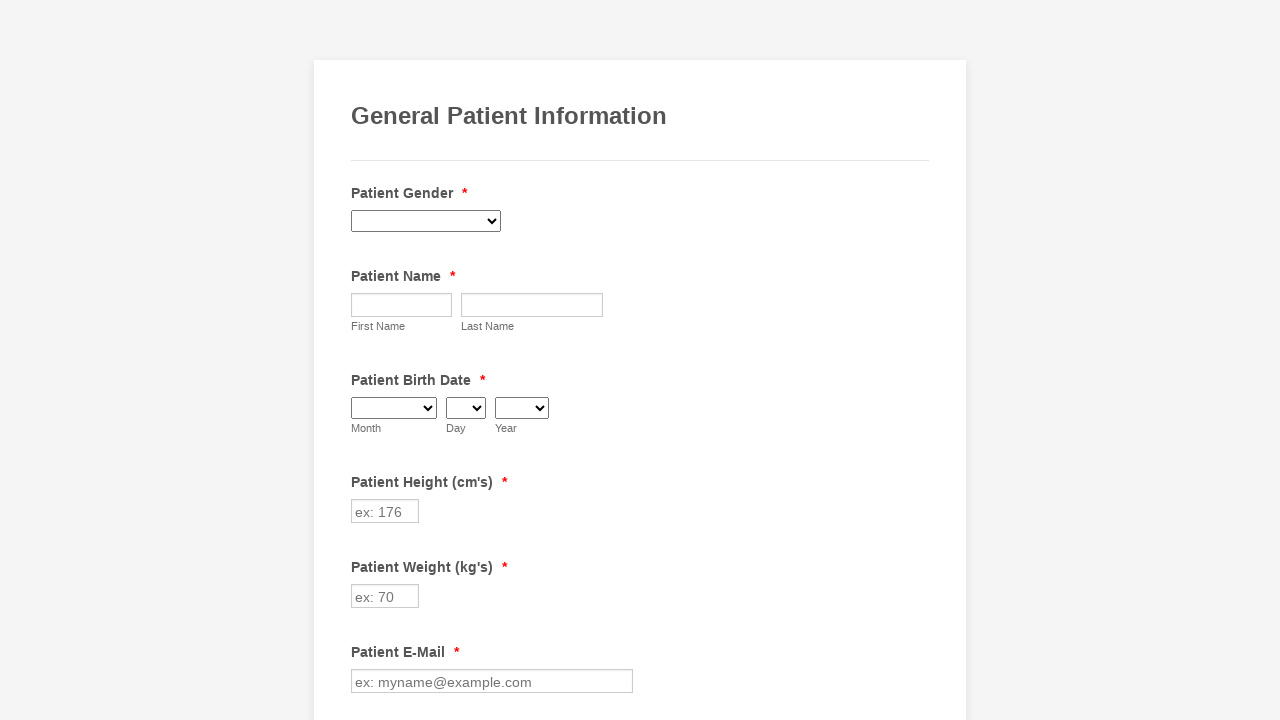

Clicked an unchecked health condition checkbox at (362, 360) on xpath=//label[text()=' Have you ever had (Please check all that apply) ']/follow
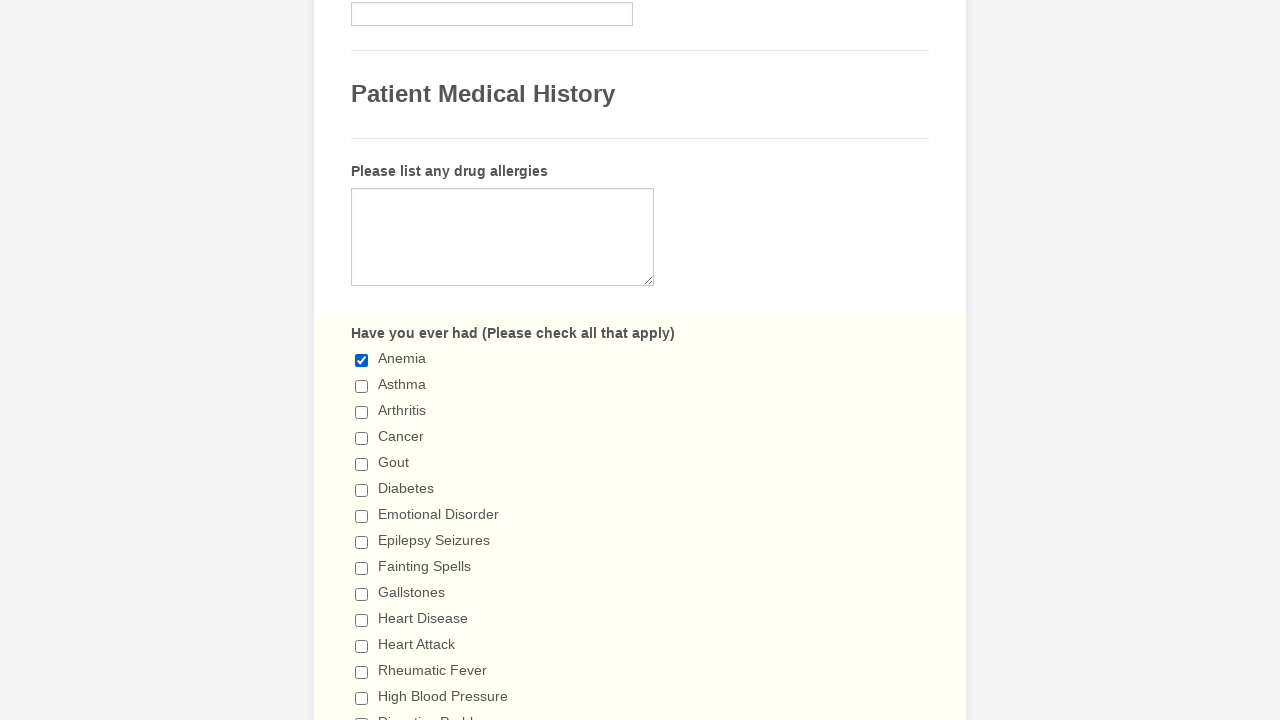

Clicked an unchecked health condition checkbox at (362, 386) on xpath=//label[text()=' Have you ever had (Please check all that apply) ']/follow
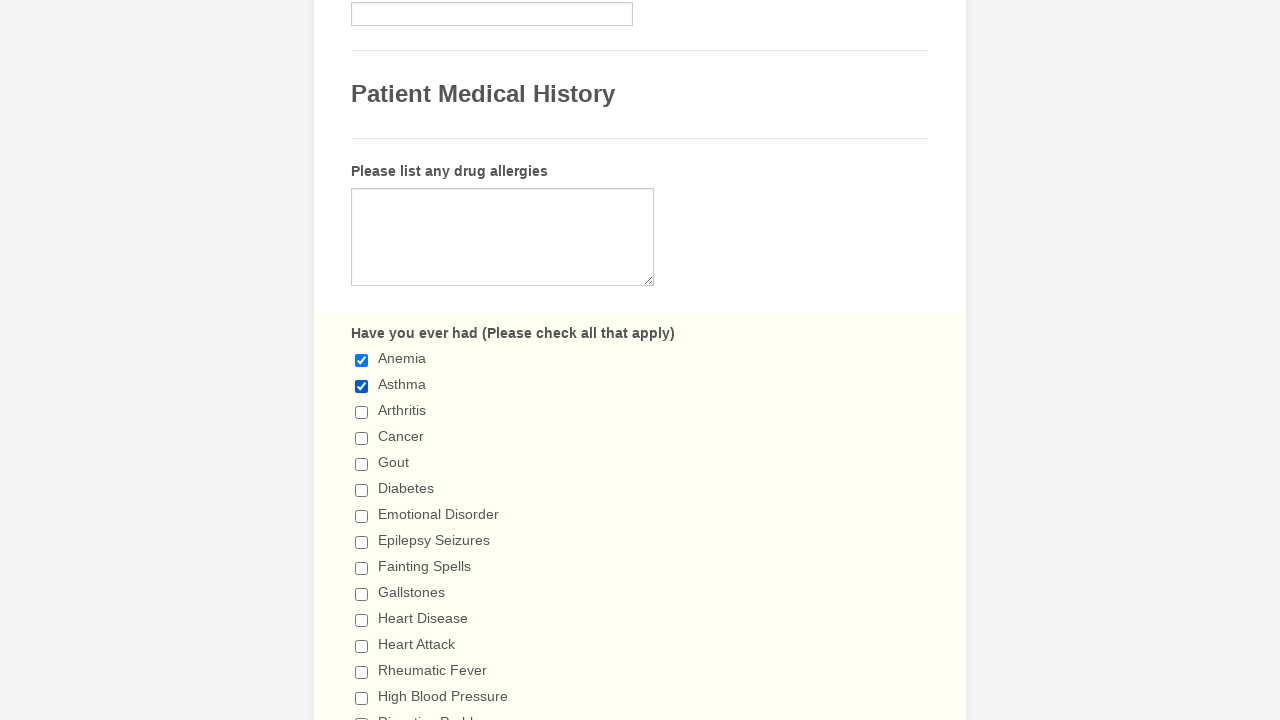

Clicked an unchecked health condition checkbox at (362, 412) on xpath=//label[text()=' Have you ever had (Please check all that apply) ']/follow
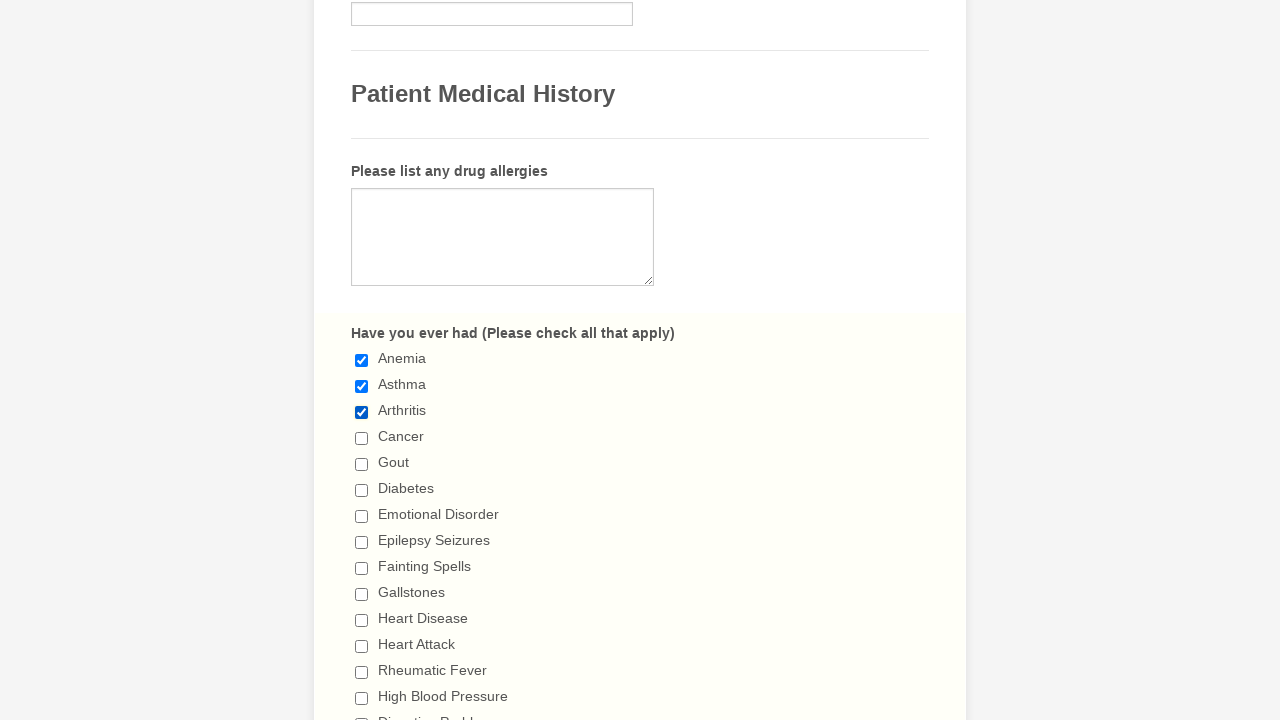

Clicked an unchecked health condition checkbox at (362, 438) on xpath=//label[text()=' Have you ever had (Please check all that apply) ']/follow
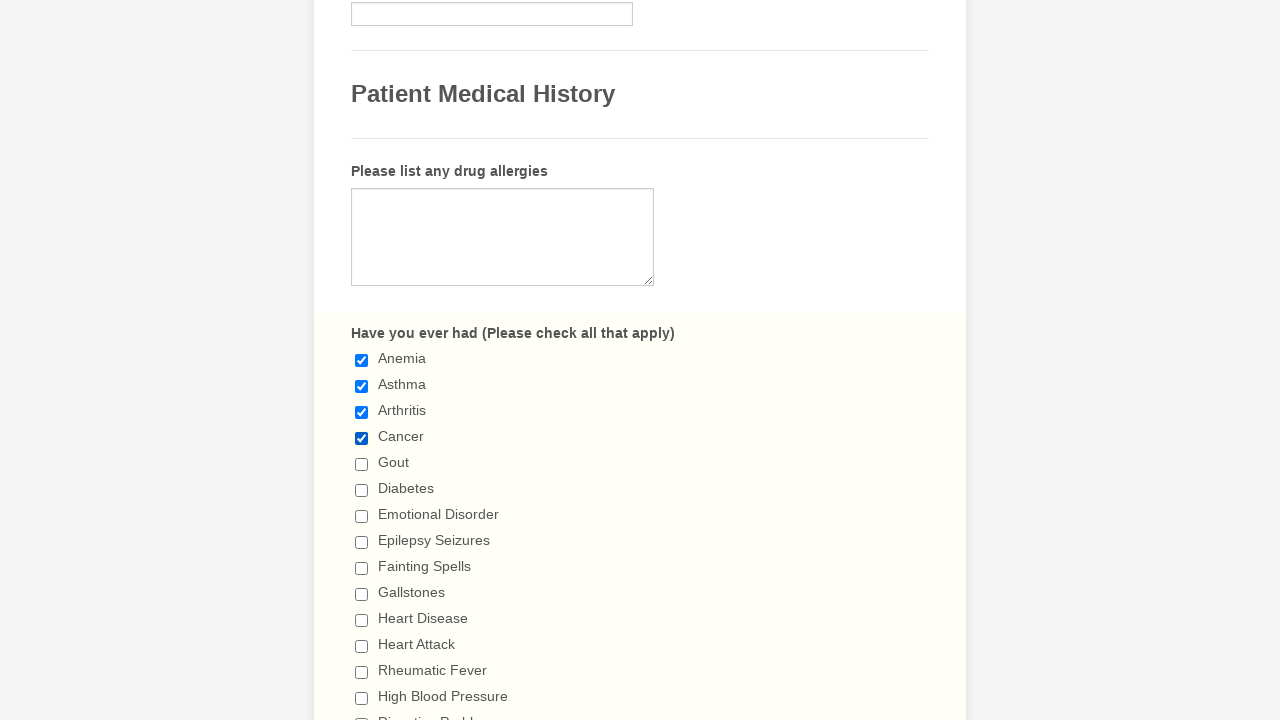

Clicked an unchecked health condition checkbox at (362, 464) on xpath=//label[text()=' Have you ever had (Please check all that apply) ']/follow
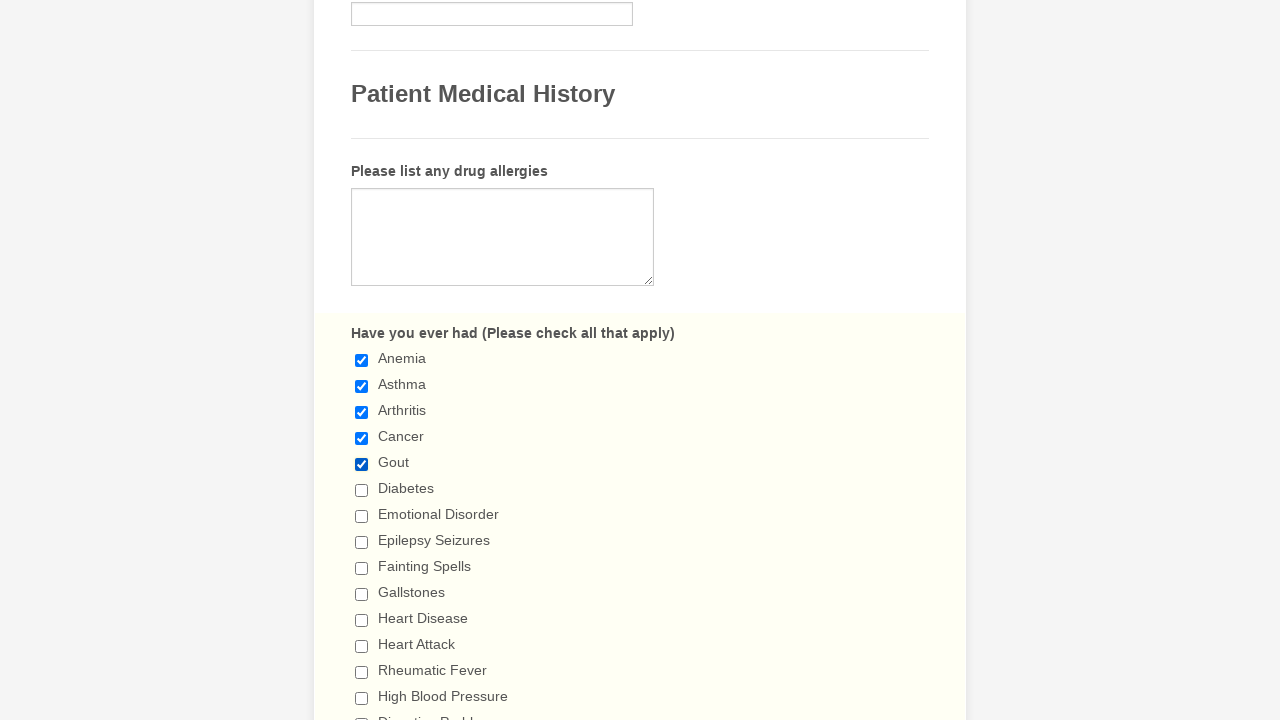

Clicked an unchecked health condition checkbox at (362, 490) on xpath=//label[text()=' Have you ever had (Please check all that apply) ']/follow
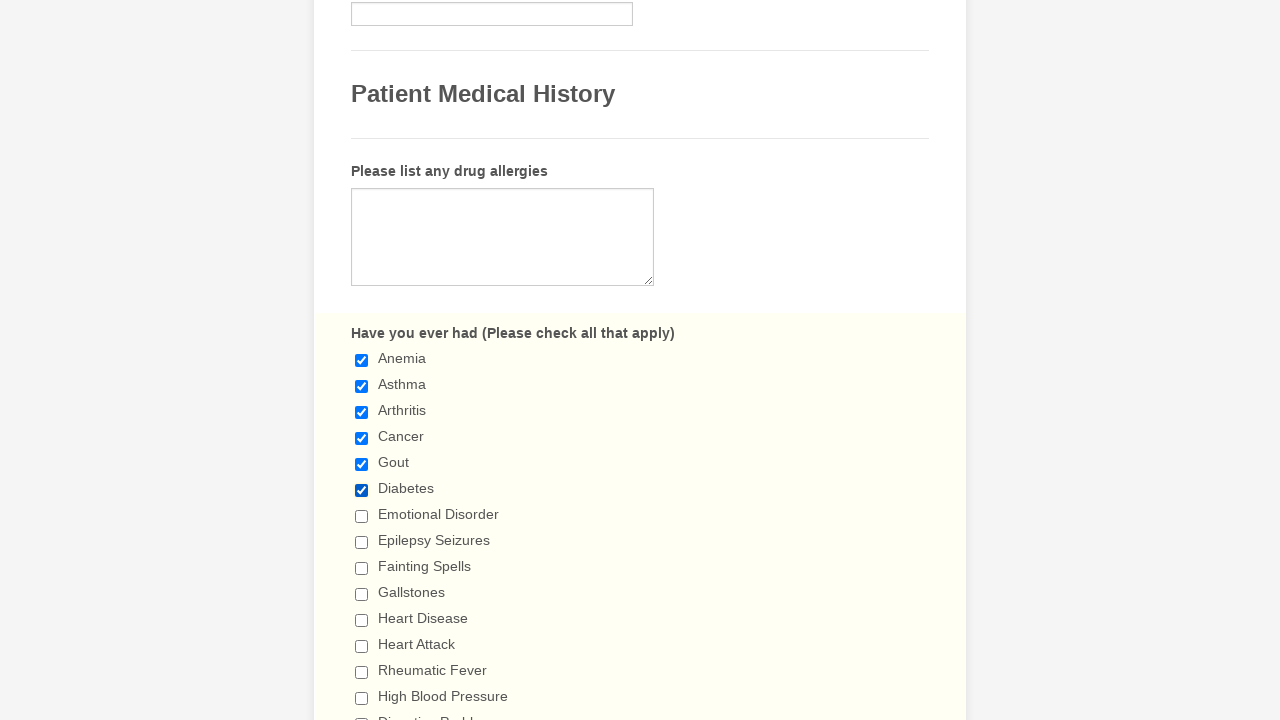

Clicked an unchecked health condition checkbox at (362, 516) on xpath=//label[text()=' Have you ever had (Please check all that apply) ']/follow
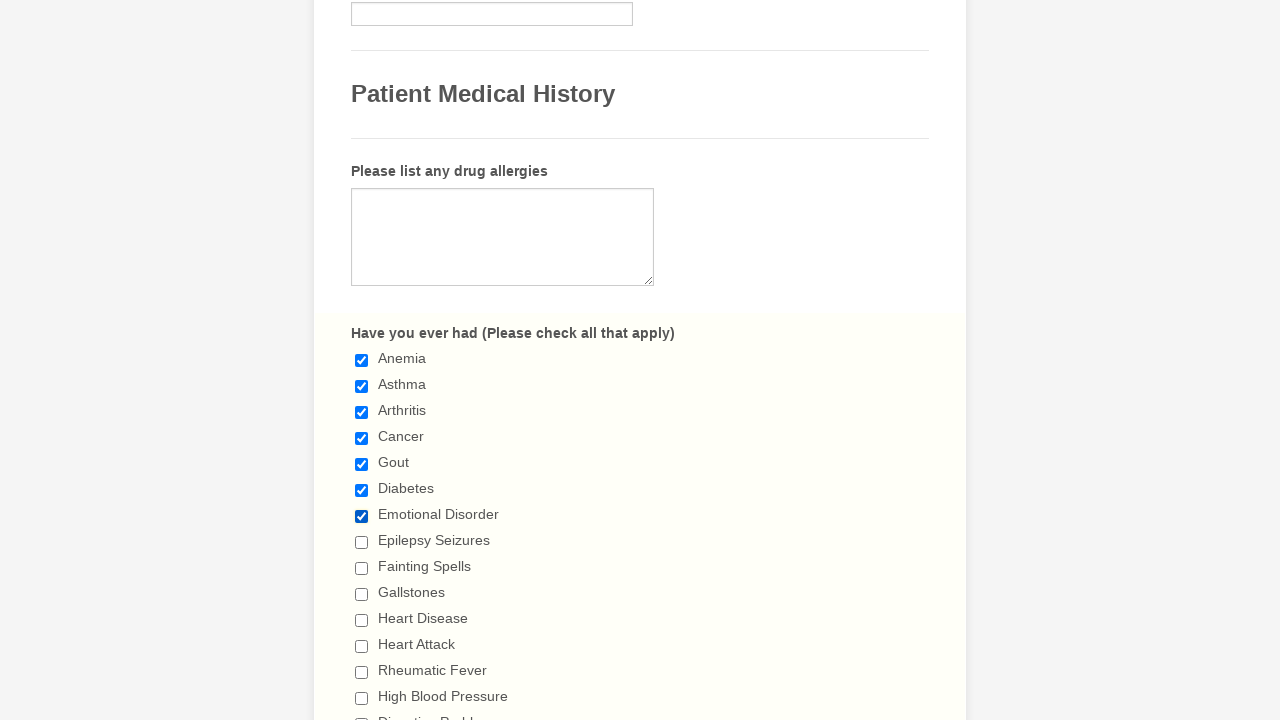

Clicked an unchecked health condition checkbox at (362, 542) on xpath=//label[text()=' Have you ever had (Please check all that apply) ']/follow
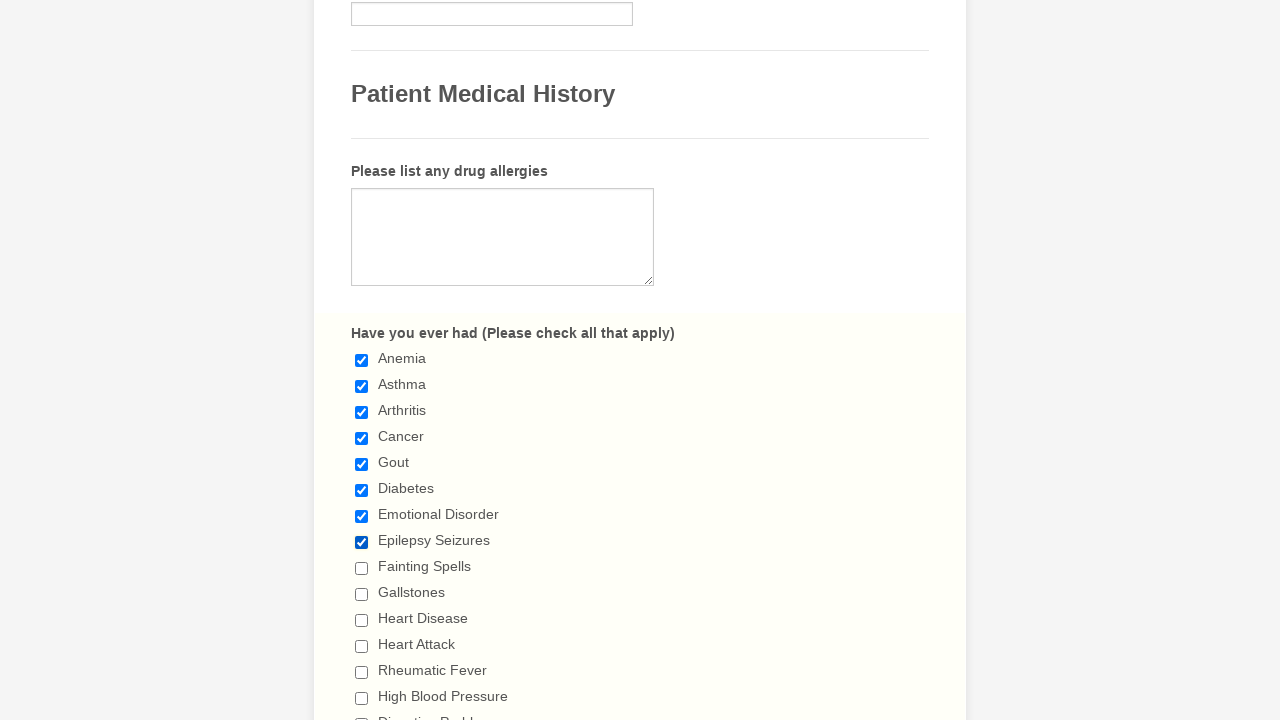

Clicked an unchecked health condition checkbox at (362, 568) on xpath=//label[text()=' Have you ever had (Please check all that apply) ']/follow
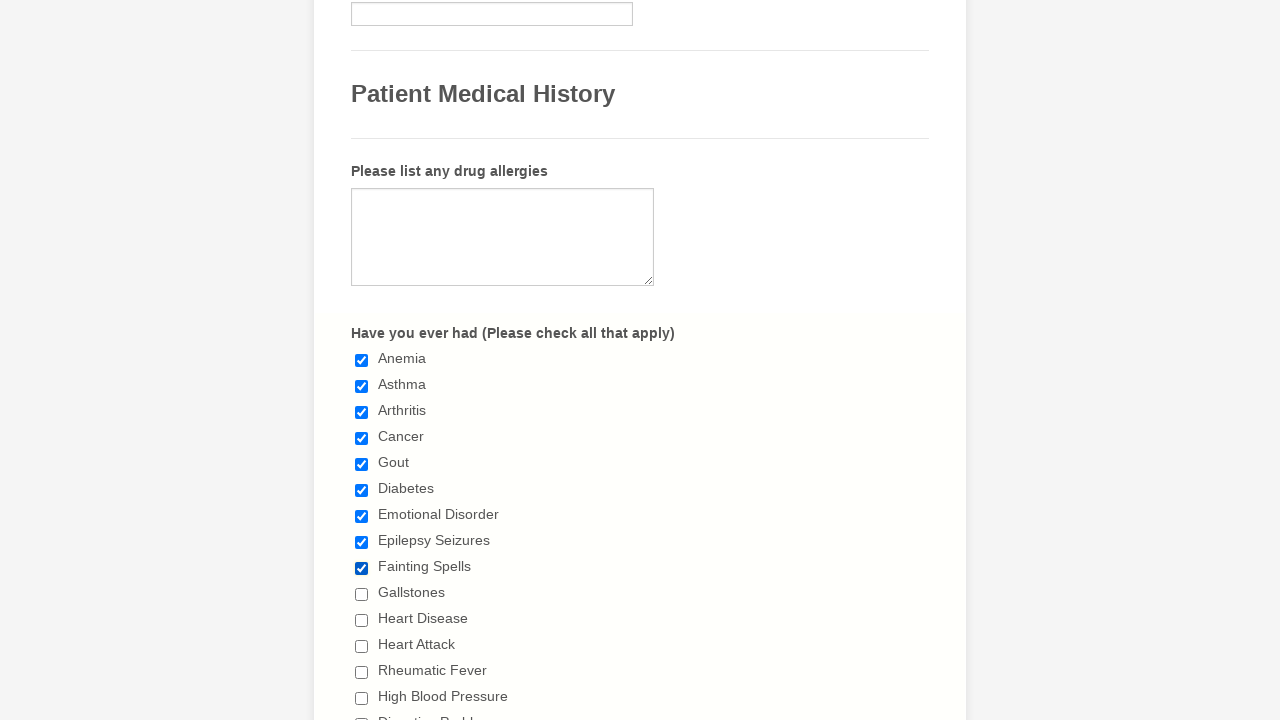

Clicked an unchecked health condition checkbox at (362, 594) on xpath=//label[text()=' Have you ever had (Please check all that apply) ']/follow
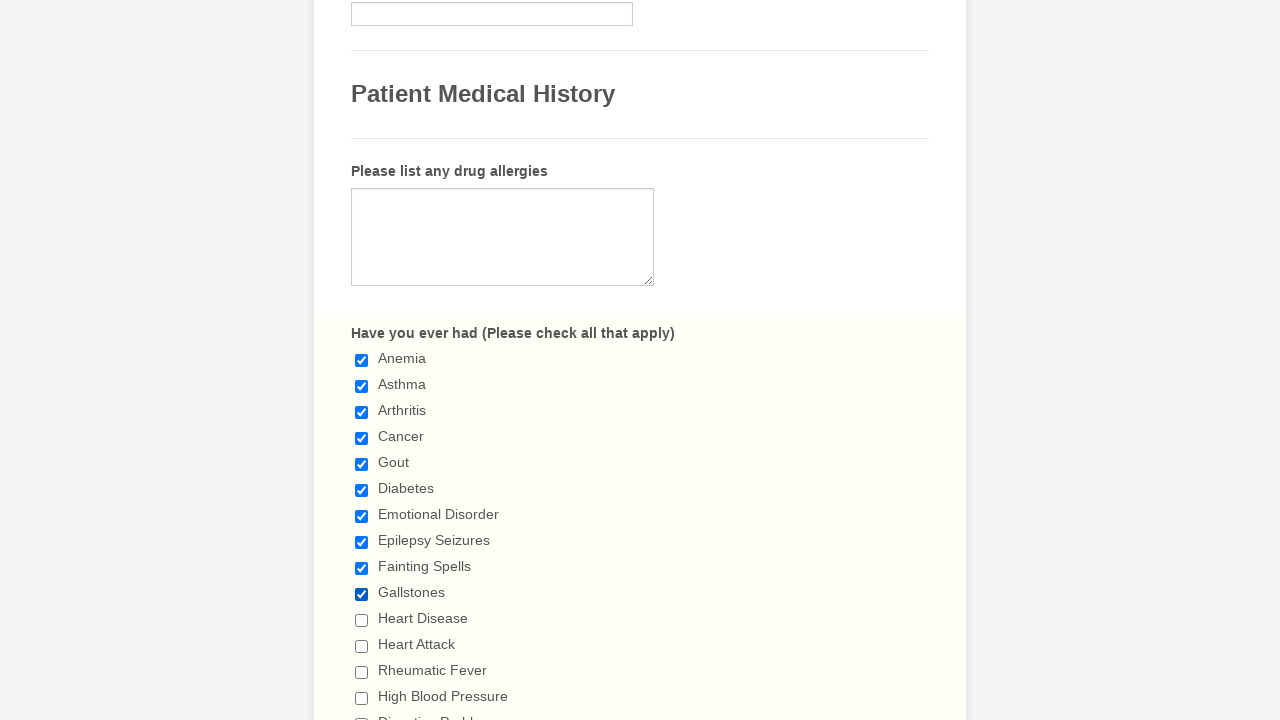

Clicked an unchecked health condition checkbox at (362, 620) on xpath=//label[text()=' Have you ever had (Please check all that apply) ']/follow
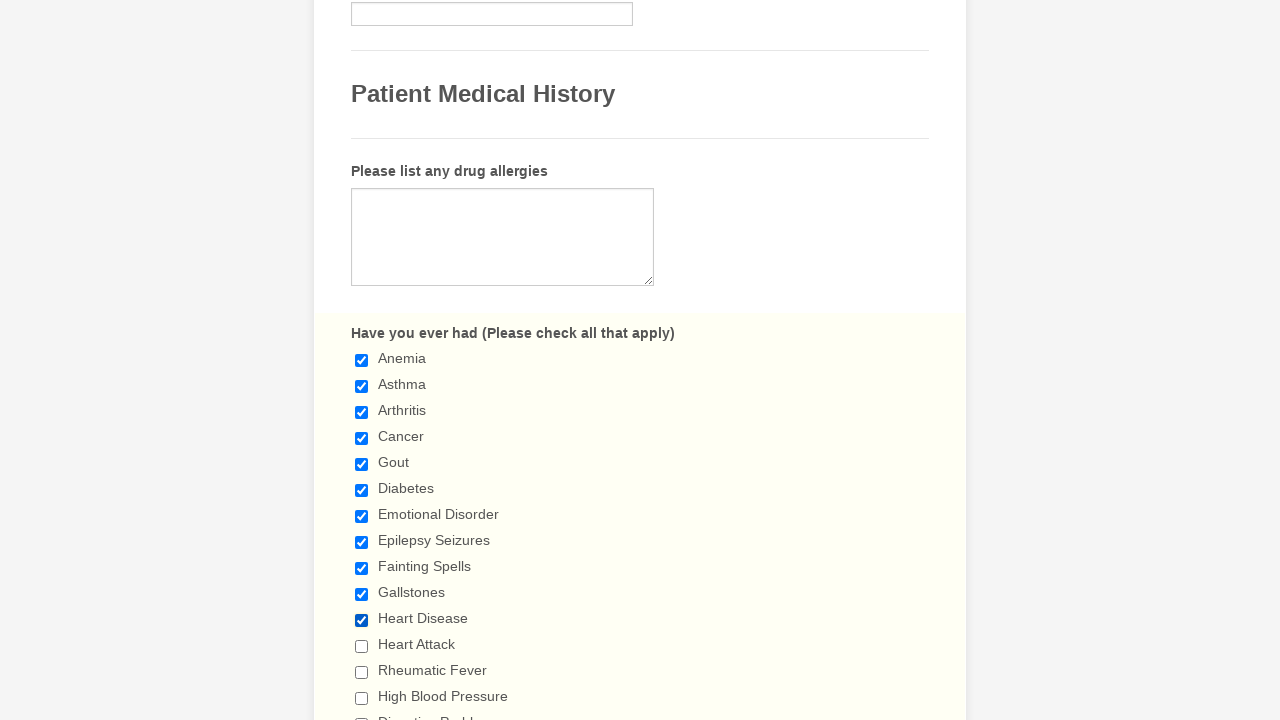

Clicked an unchecked health condition checkbox at (362, 646) on xpath=//label[text()=' Have you ever had (Please check all that apply) ']/follow
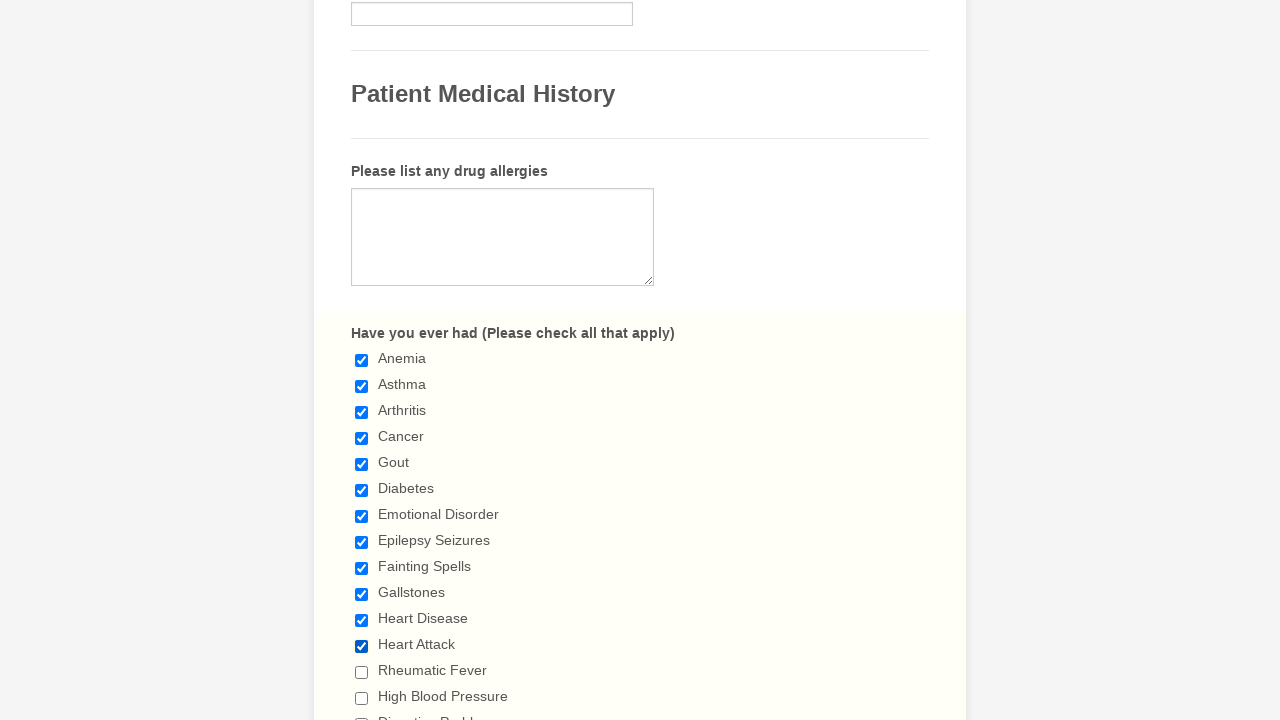

Clicked an unchecked health condition checkbox at (362, 672) on xpath=//label[text()=' Have you ever had (Please check all that apply) ']/follow
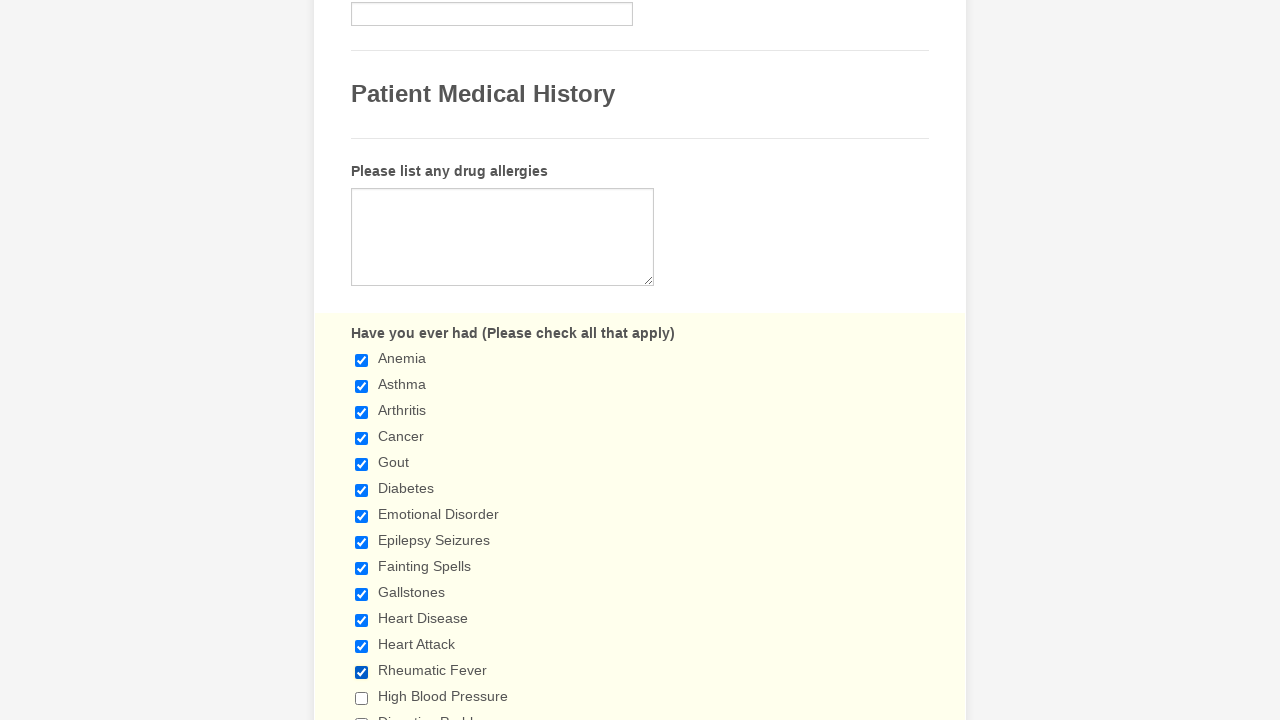

Clicked an unchecked health condition checkbox at (362, 698) on xpath=//label[text()=' Have you ever had (Please check all that apply) ']/follow
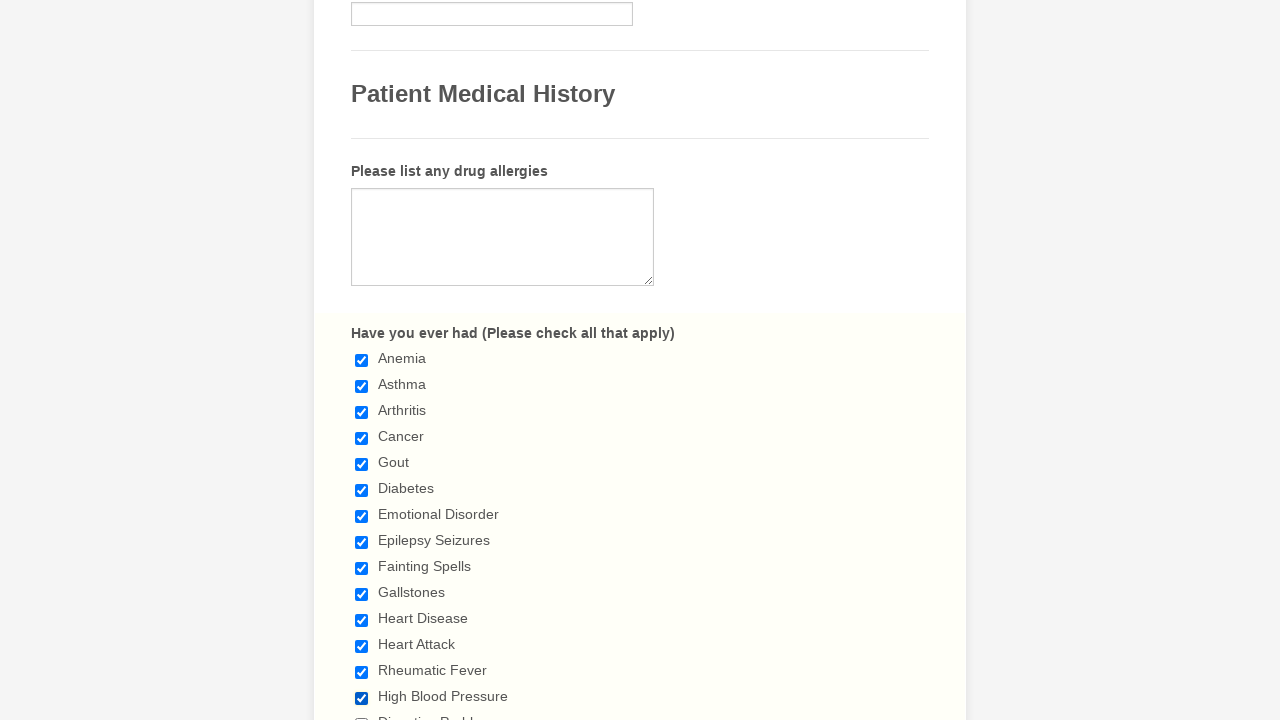

Clicked an unchecked health condition checkbox at (362, 714) on xpath=//label[text()=' Have you ever had (Please check all that apply) ']/follow
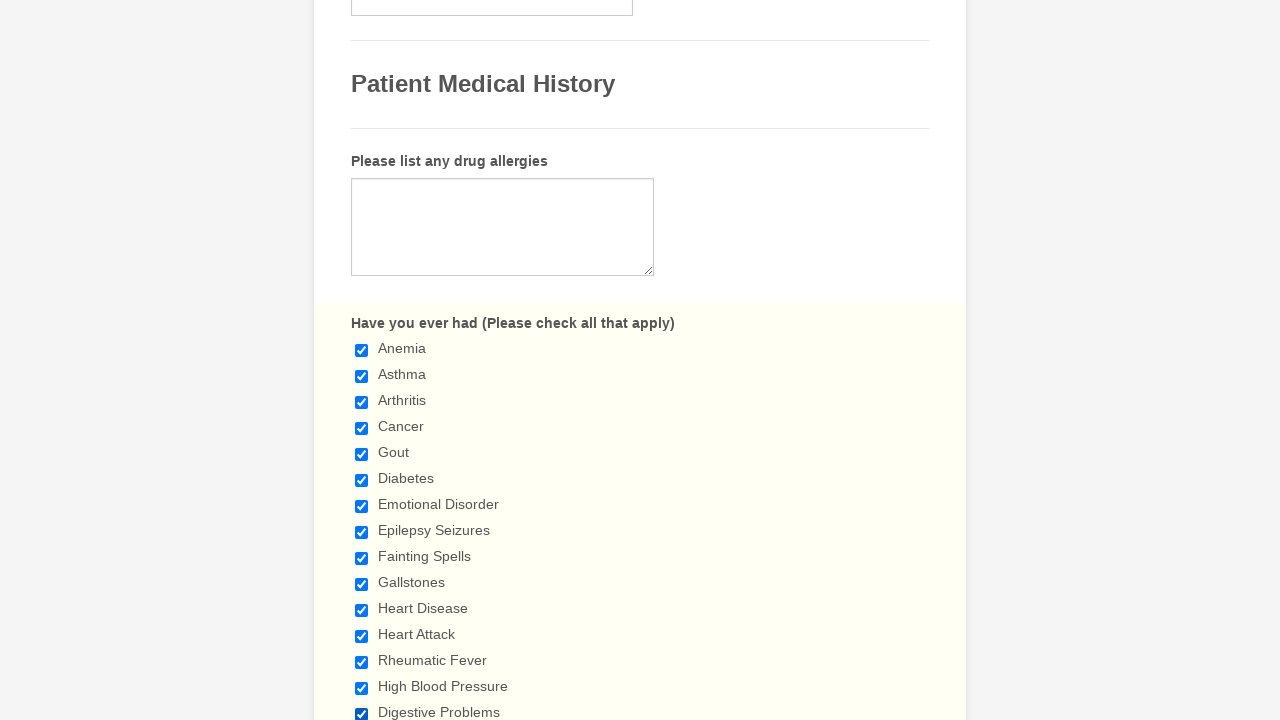

Clicked an unchecked health condition checkbox at (362, 360) on xpath=//label[text()=' Have you ever had (Please check all that apply) ']/follow
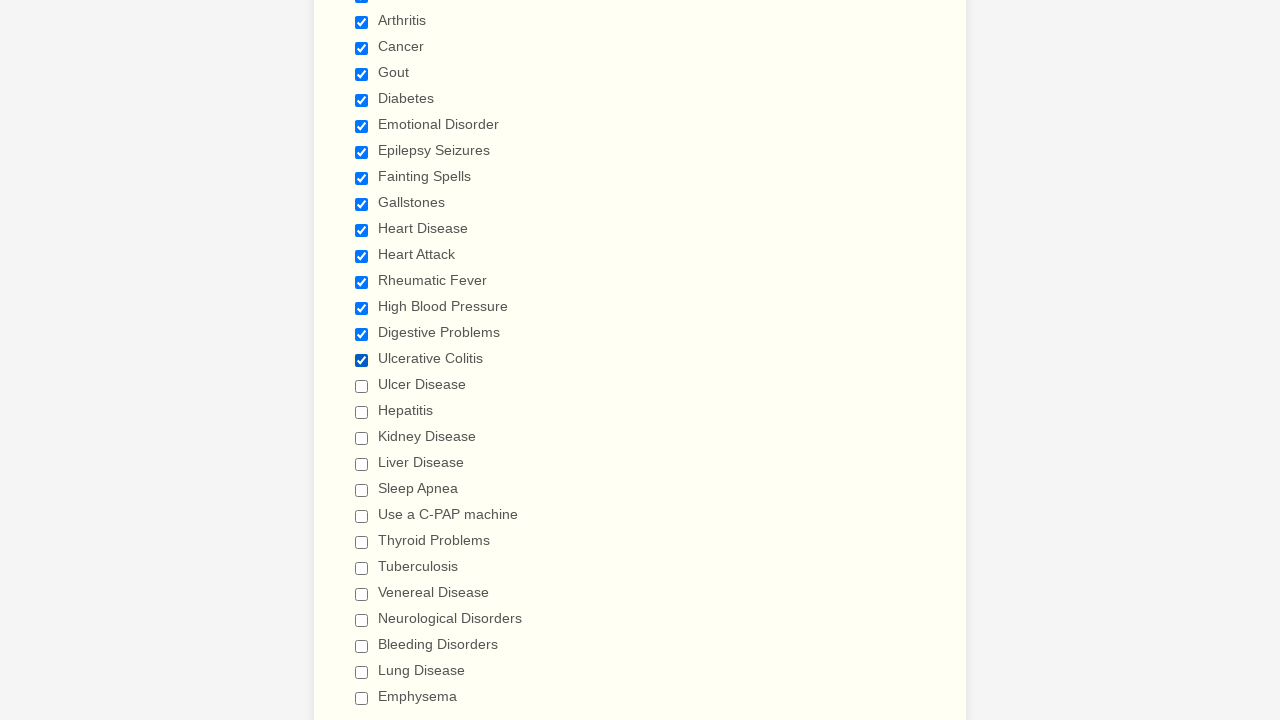

Clicked an unchecked health condition checkbox at (362, 386) on xpath=//label[text()=' Have you ever had (Please check all that apply) ']/follow
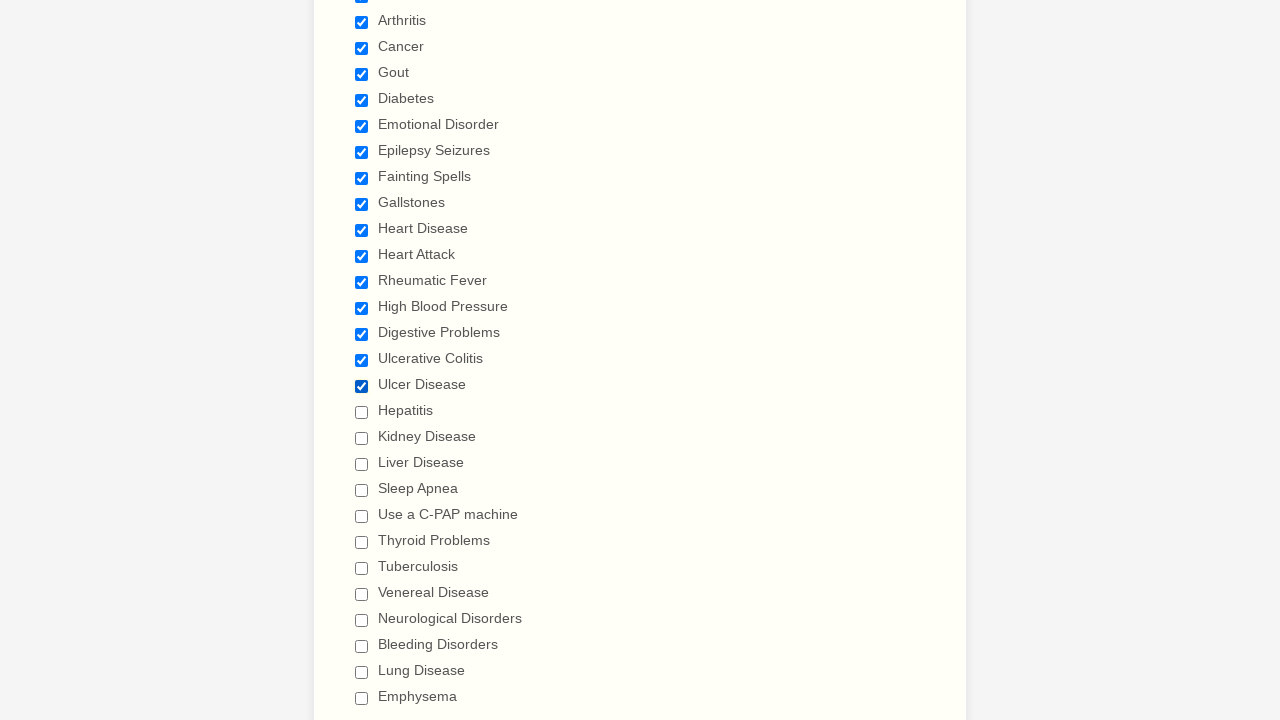

Clicked an unchecked health condition checkbox at (362, 412) on xpath=//label[text()=' Have you ever had (Please check all that apply) ']/follow
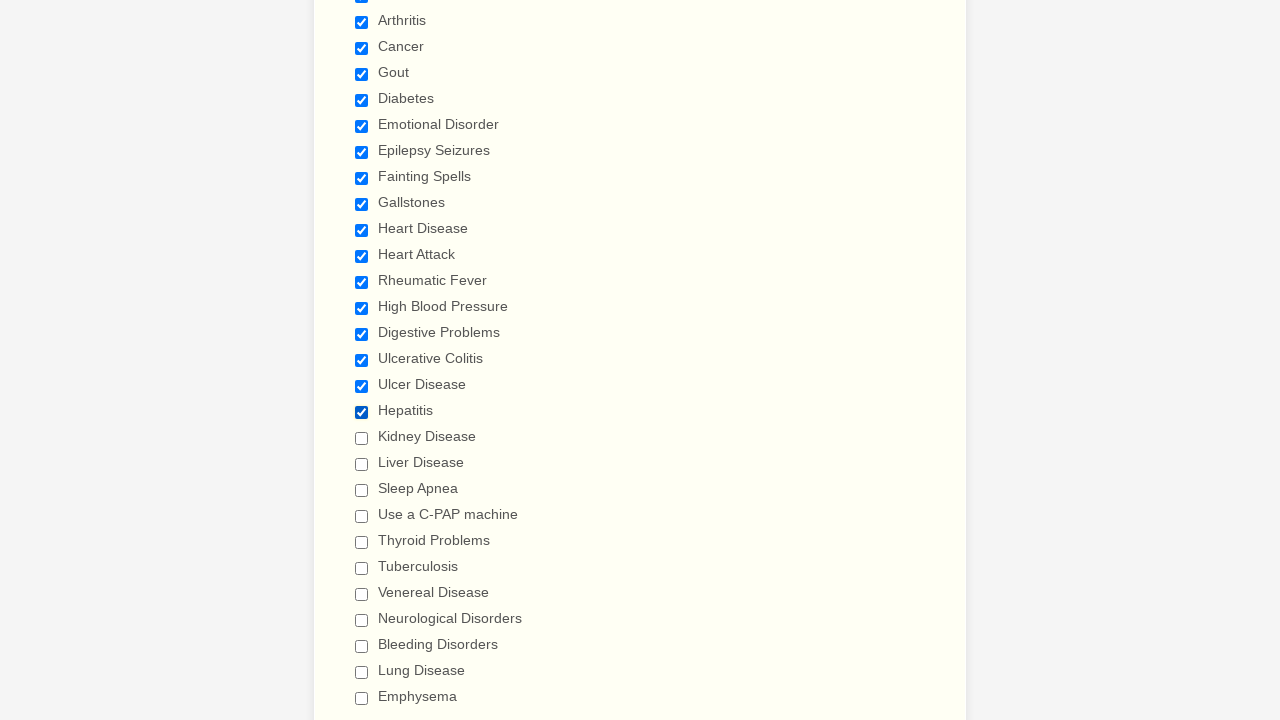

Clicked an unchecked health condition checkbox at (362, 438) on xpath=//label[text()=' Have you ever had (Please check all that apply) ']/follow
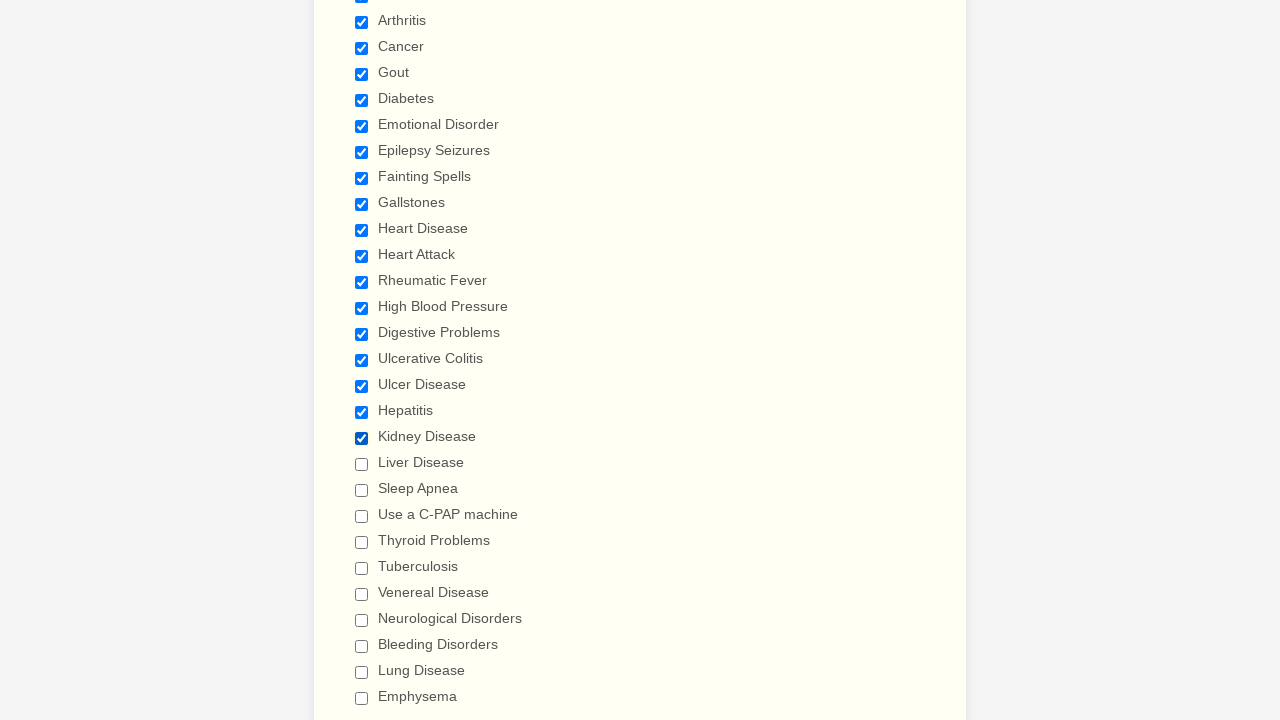

Clicked an unchecked health condition checkbox at (362, 464) on xpath=//label[text()=' Have you ever had (Please check all that apply) ']/follow
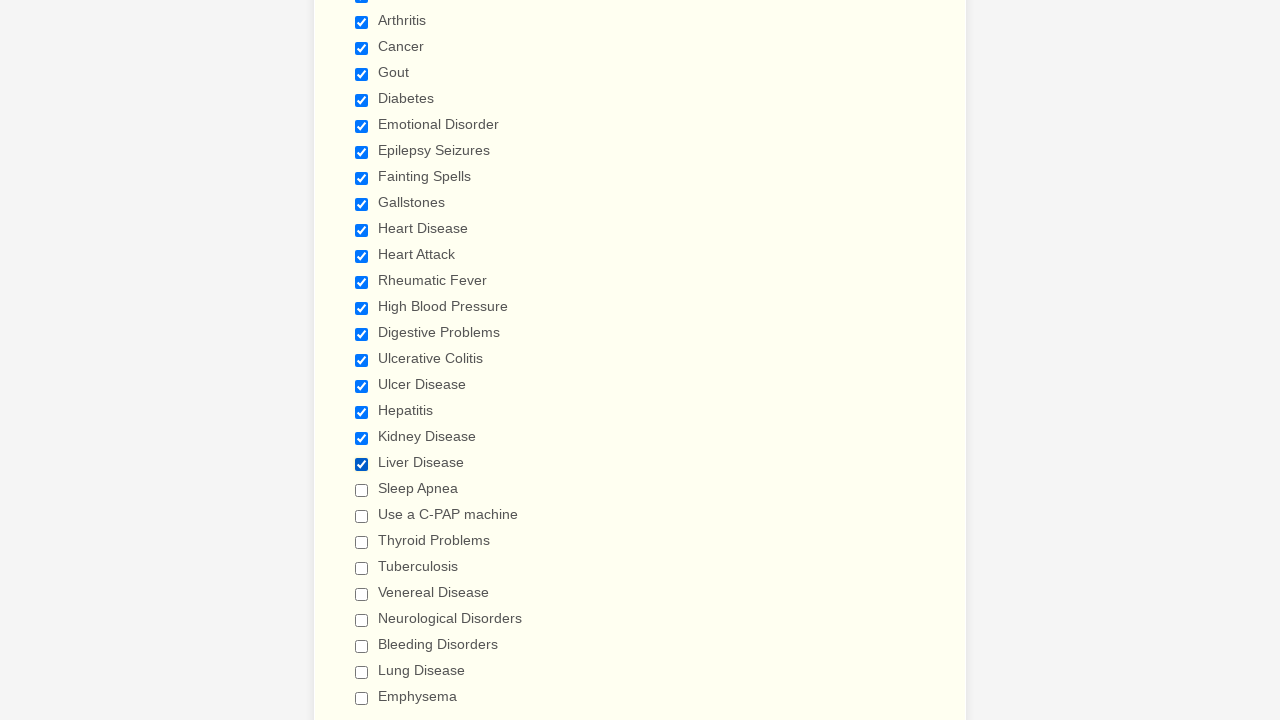

Clicked an unchecked health condition checkbox at (362, 490) on xpath=//label[text()=' Have you ever had (Please check all that apply) ']/follow
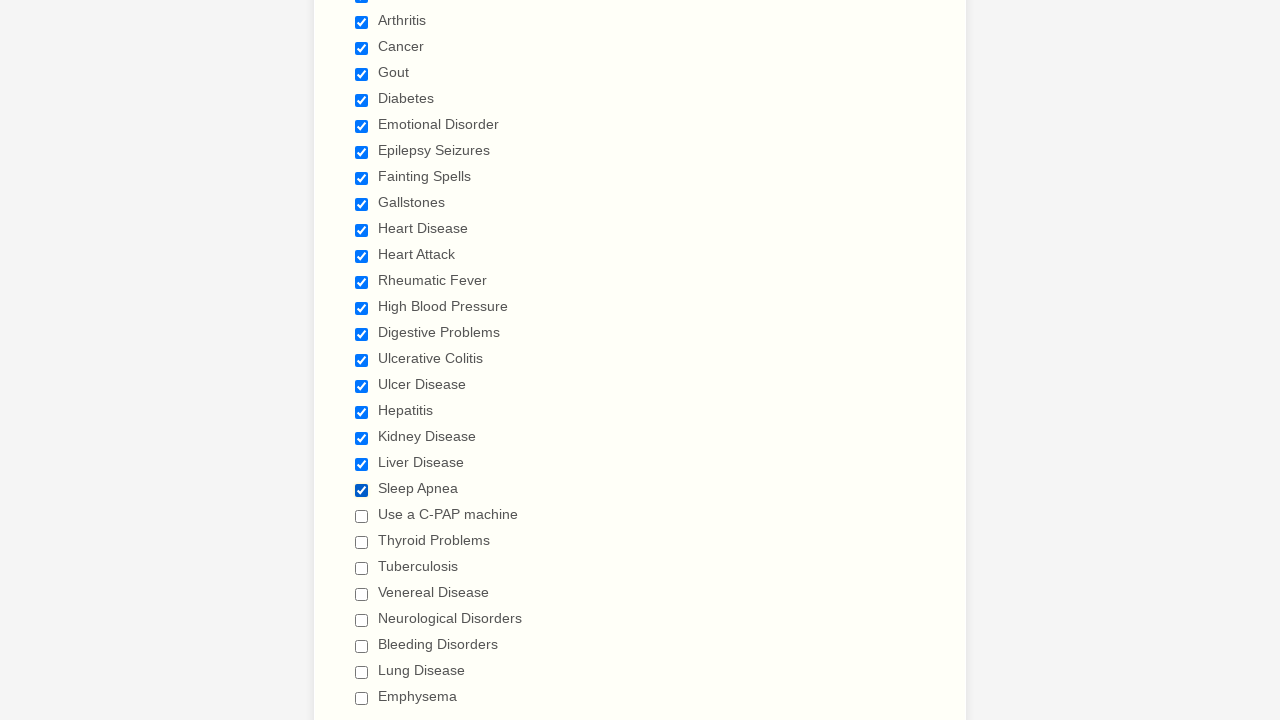

Clicked an unchecked health condition checkbox at (362, 516) on xpath=//label[text()=' Have you ever had (Please check all that apply) ']/follow
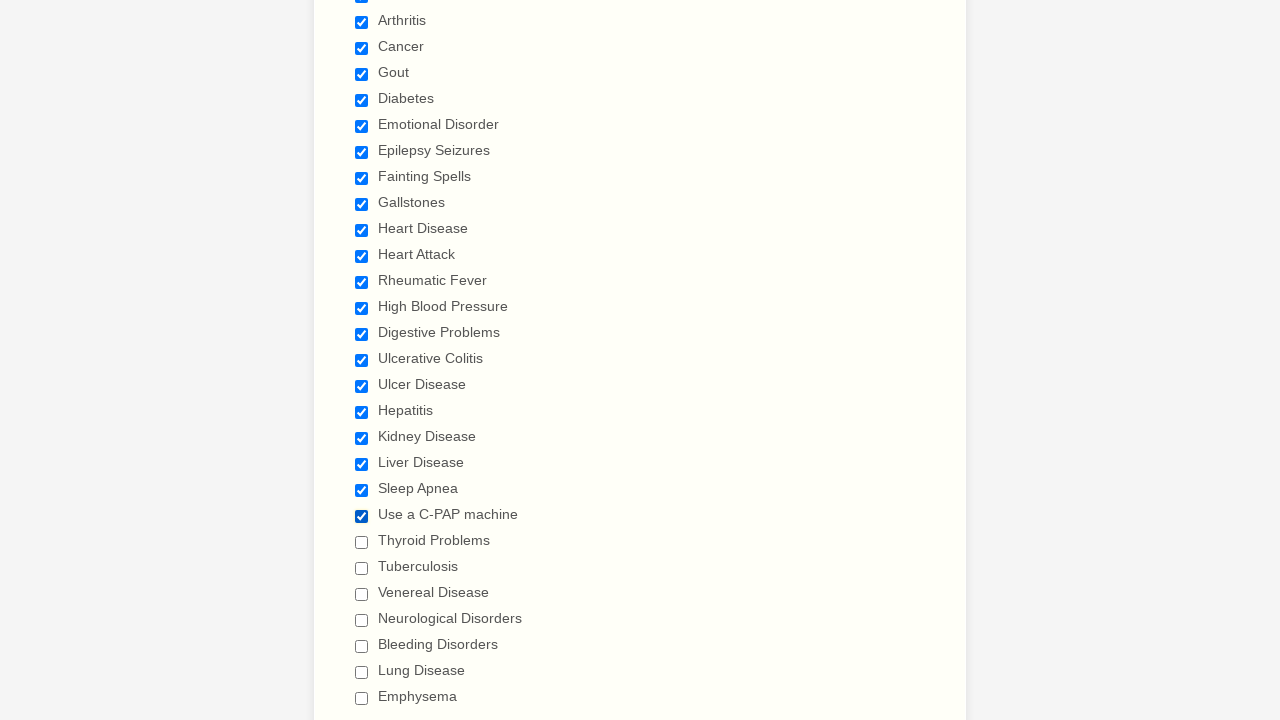

Clicked an unchecked health condition checkbox at (362, 542) on xpath=//label[text()=' Have you ever had (Please check all that apply) ']/follow
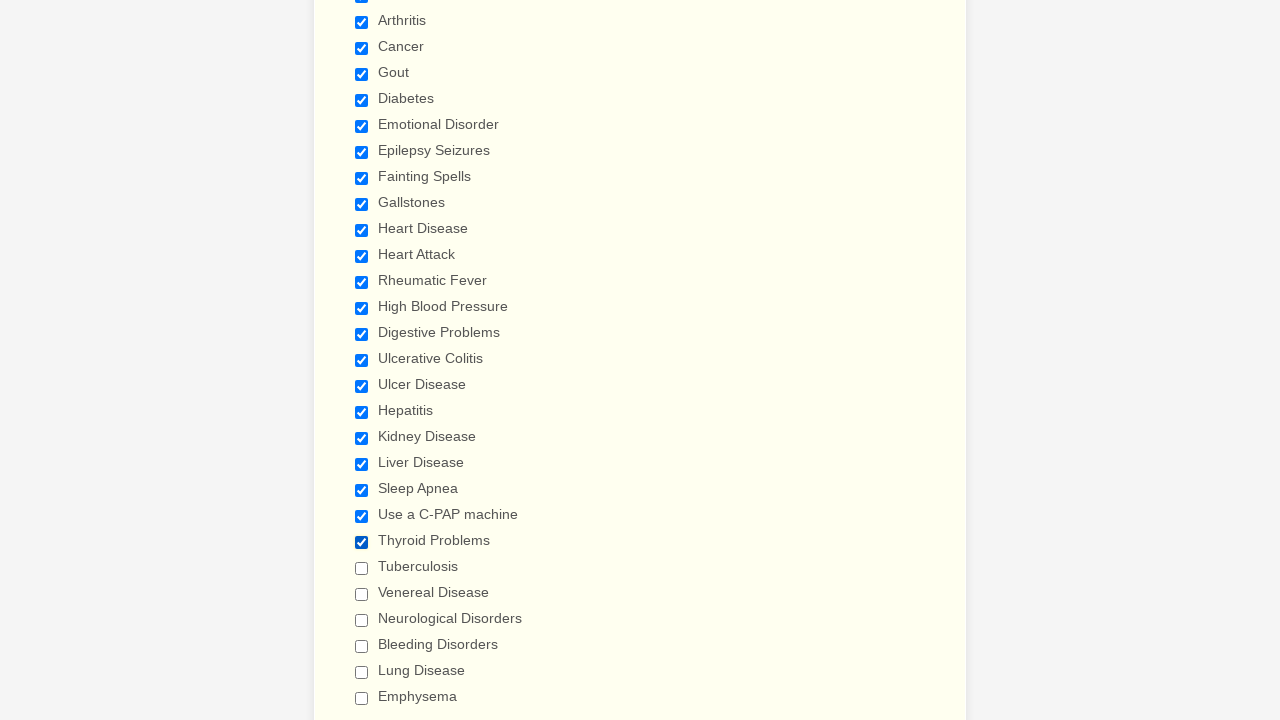

Clicked an unchecked health condition checkbox at (362, 568) on xpath=//label[text()=' Have you ever had (Please check all that apply) ']/follow
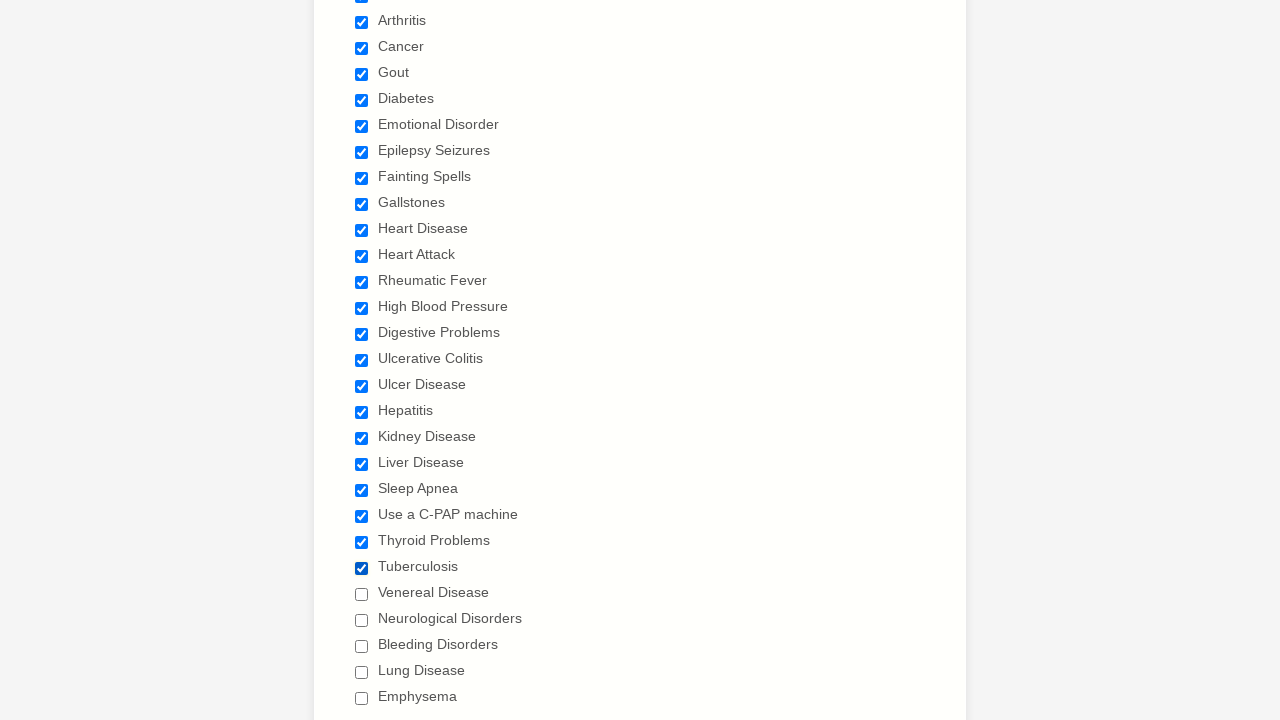

Clicked an unchecked health condition checkbox at (362, 594) on xpath=//label[text()=' Have you ever had (Please check all that apply) ']/follow
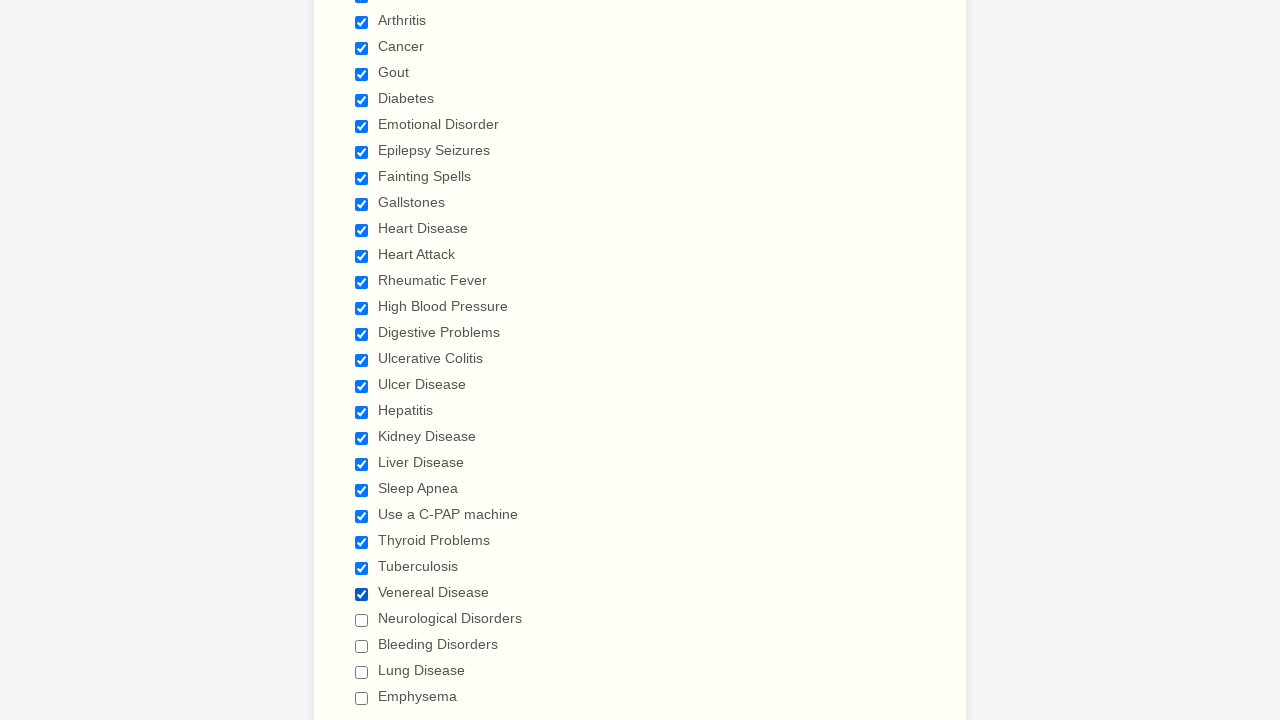

Clicked an unchecked health condition checkbox at (362, 620) on xpath=//label[text()=' Have you ever had (Please check all that apply) ']/follow
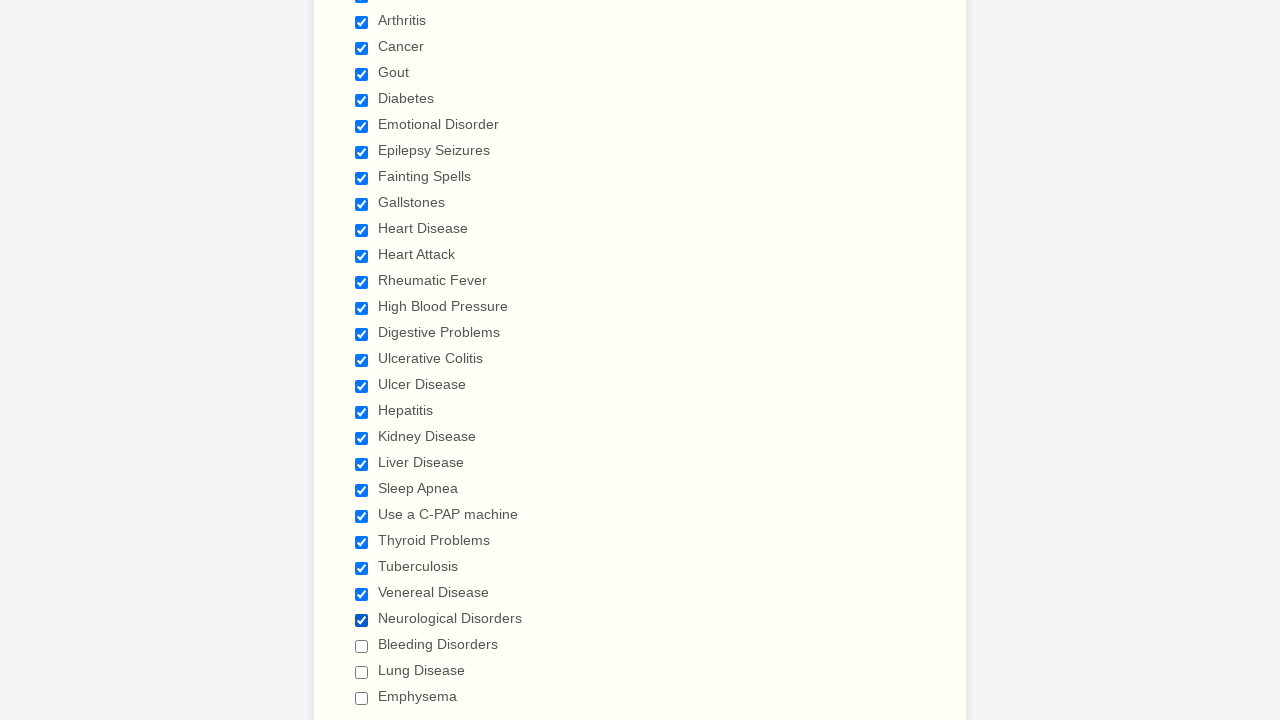

Clicked an unchecked health condition checkbox at (362, 646) on xpath=//label[text()=' Have you ever had (Please check all that apply) ']/follow
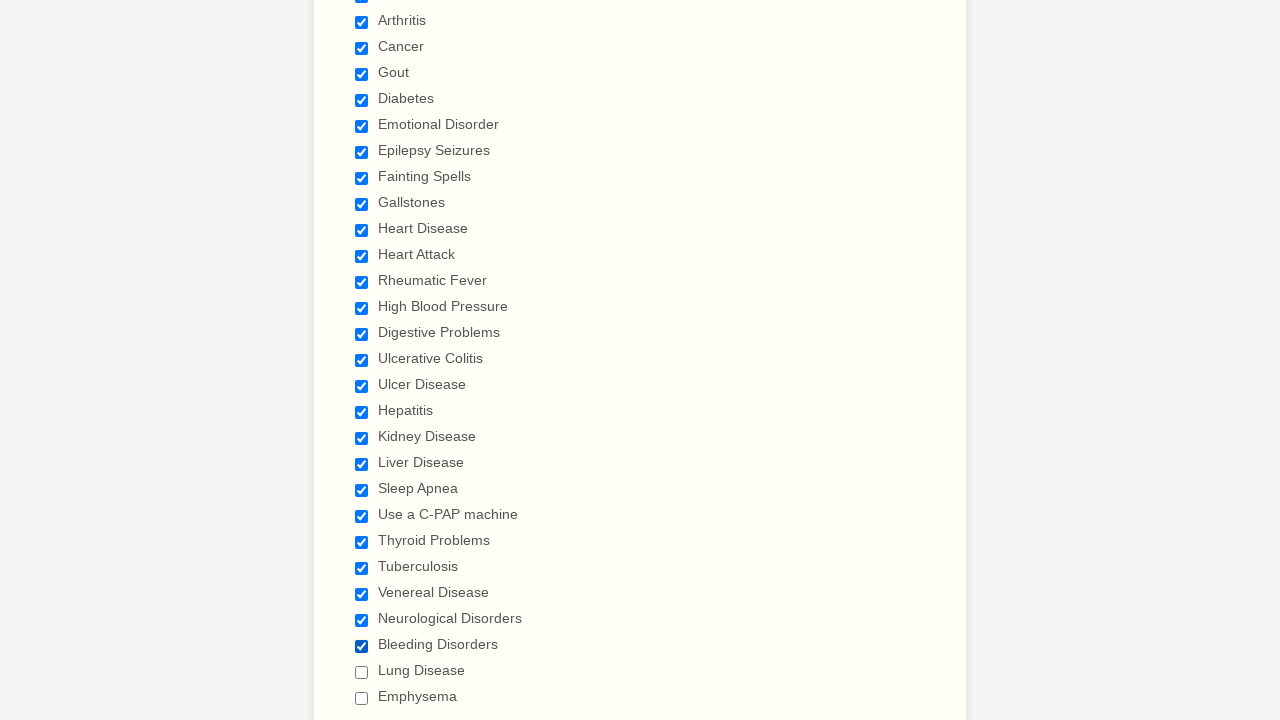

Clicked an unchecked health condition checkbox at (362, 672) on xpath=//label[text()=' Have you ever had (Please check all that apply) ']/follow
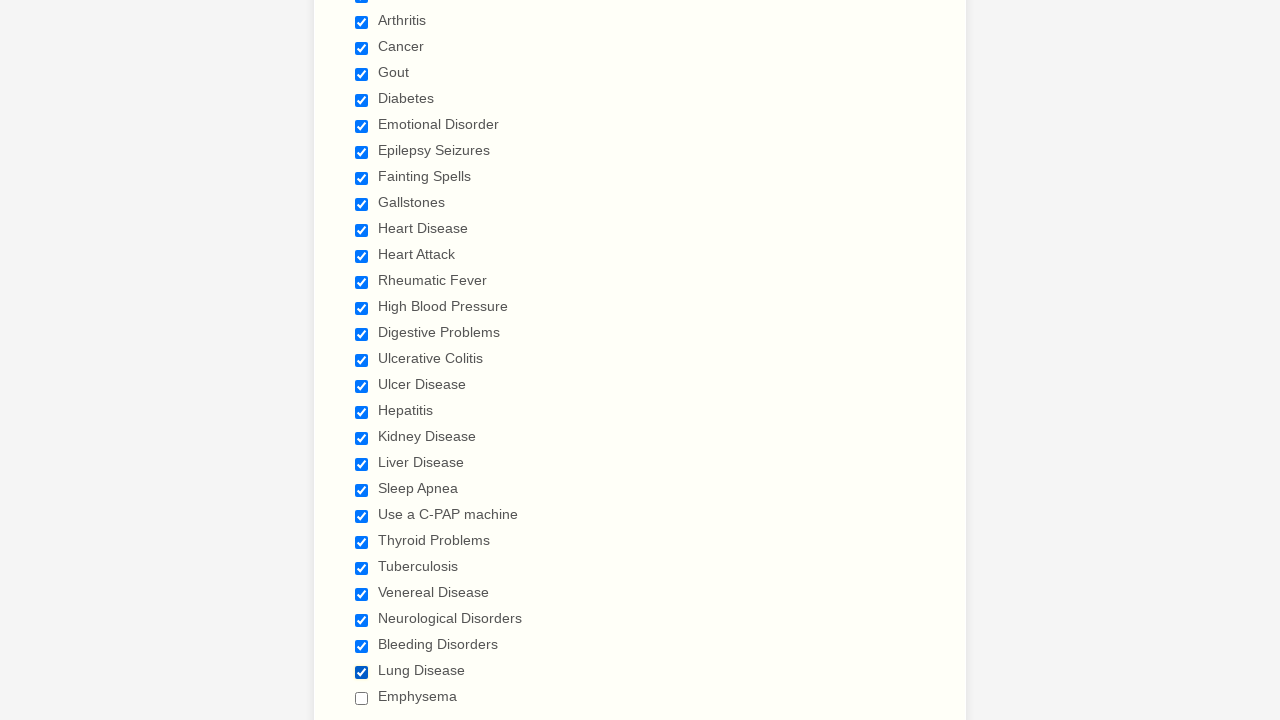

Clicked an unchecked health condition checkbox at (362, 698) on xpath=//label[text()=' Have you ever had (Please check all that apply) ']/follow
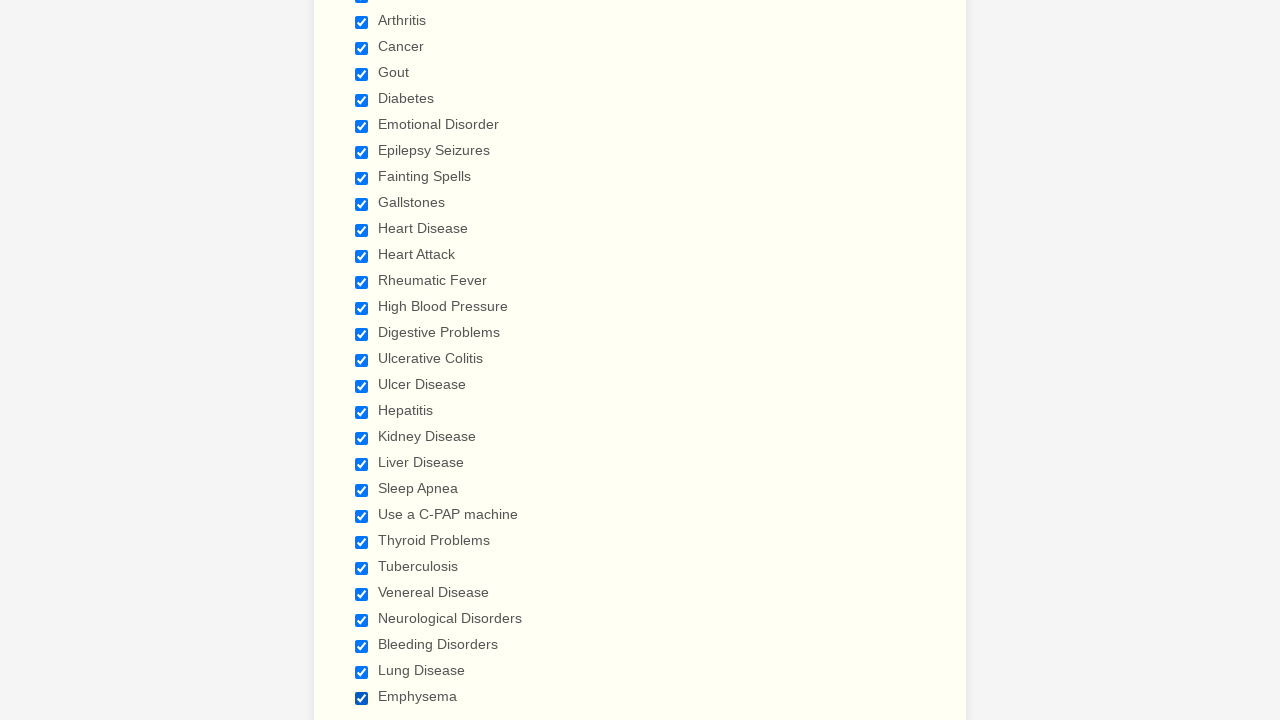

Verified a health condition checkbox is selected
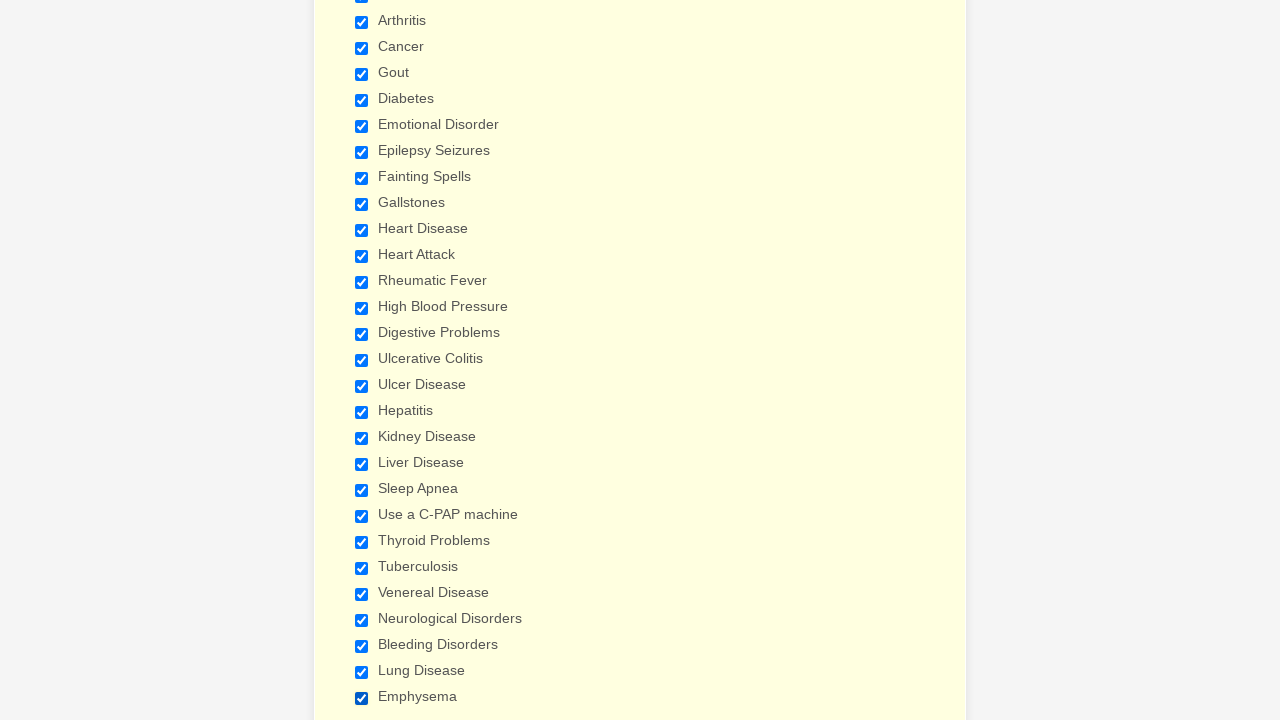

Verified a health condition checkbox is selected
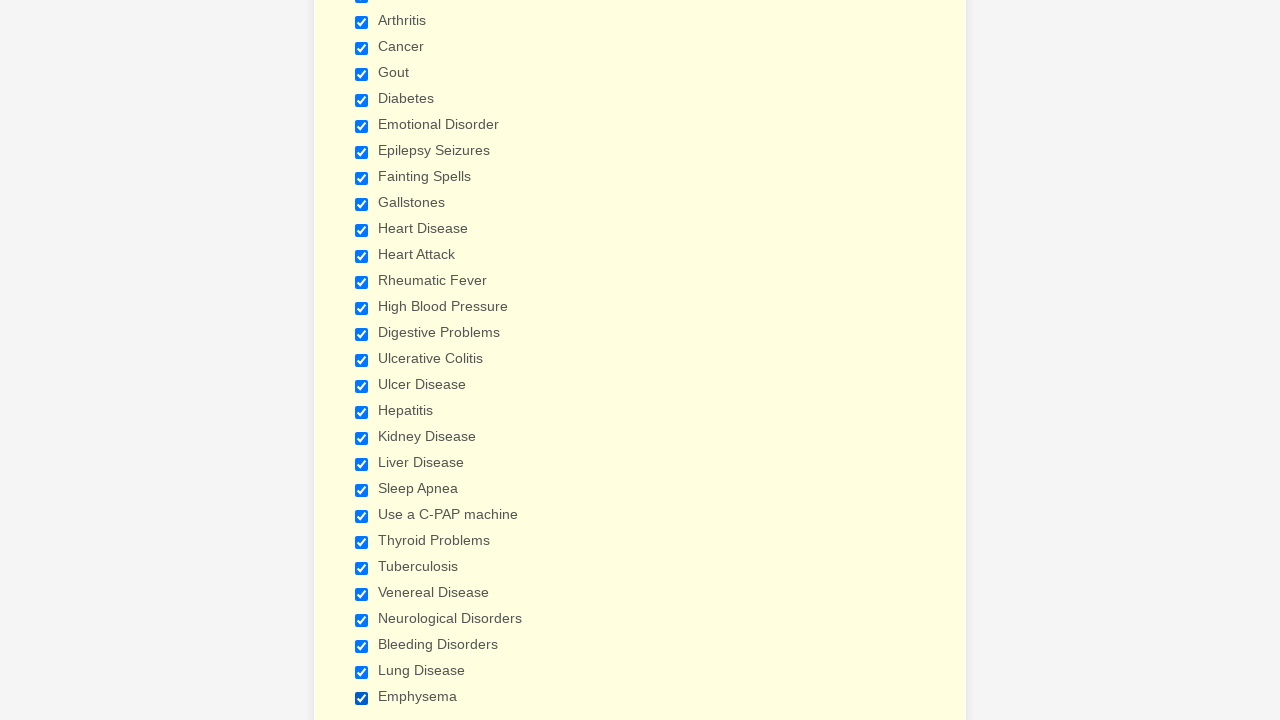

Verified a health condition checkbox is selected
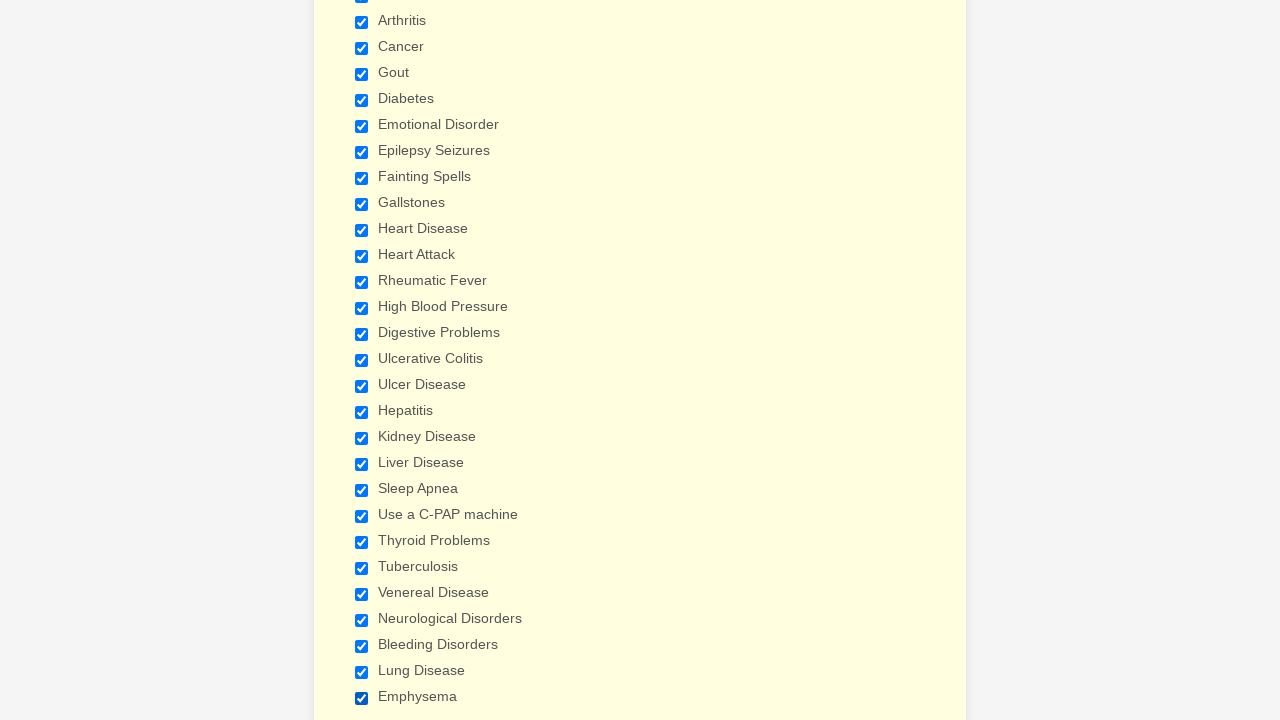

Verified a health condition checkbox is selected
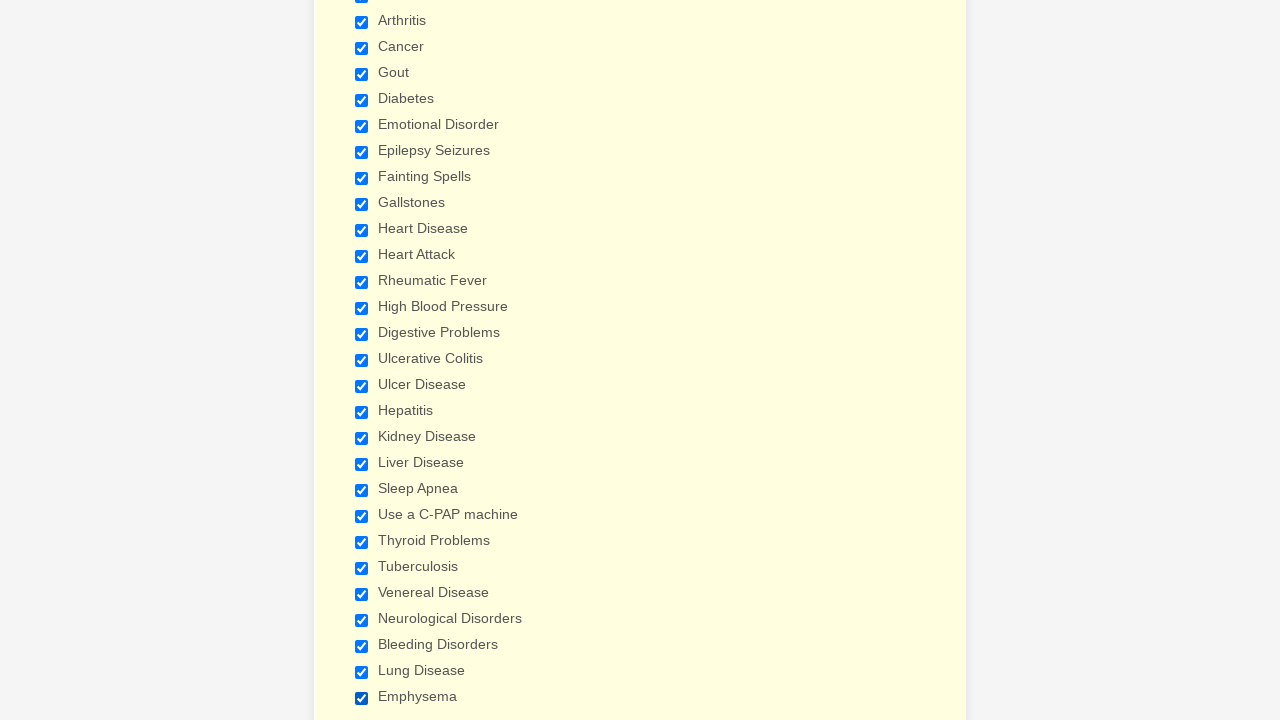

Verified a health condition checkbox is selected
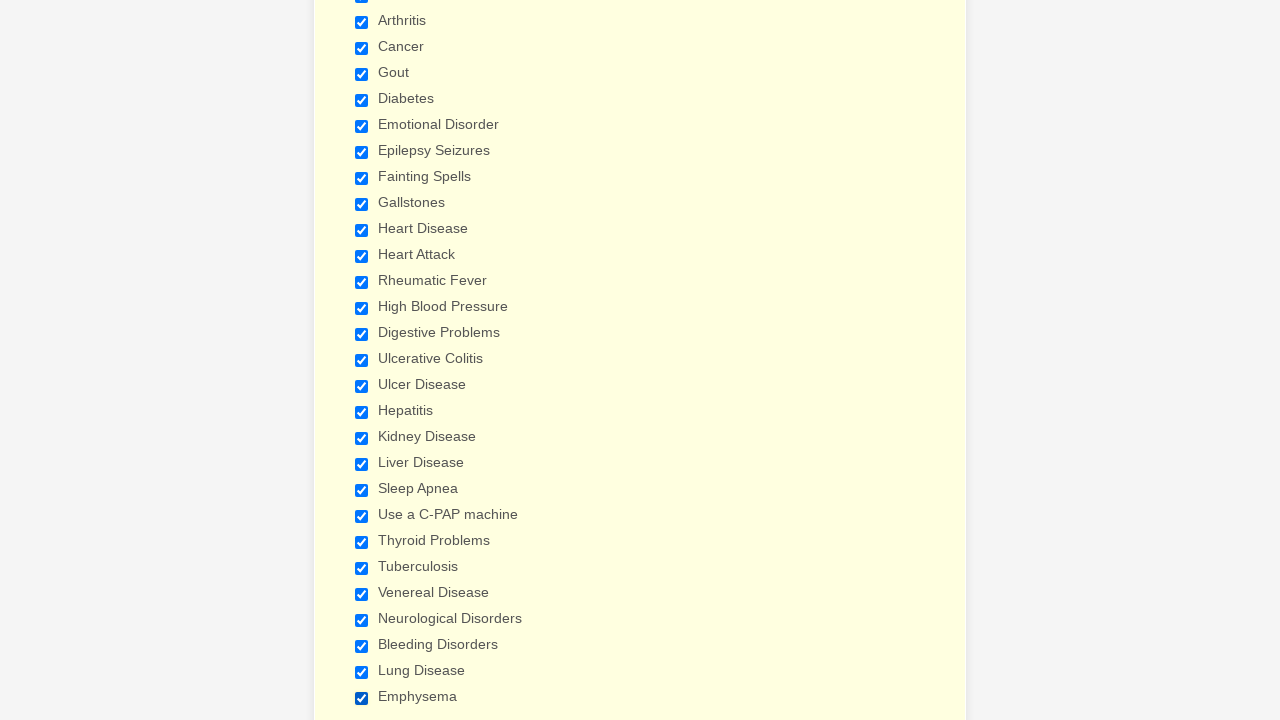

Verified a health condition checkbox is selected
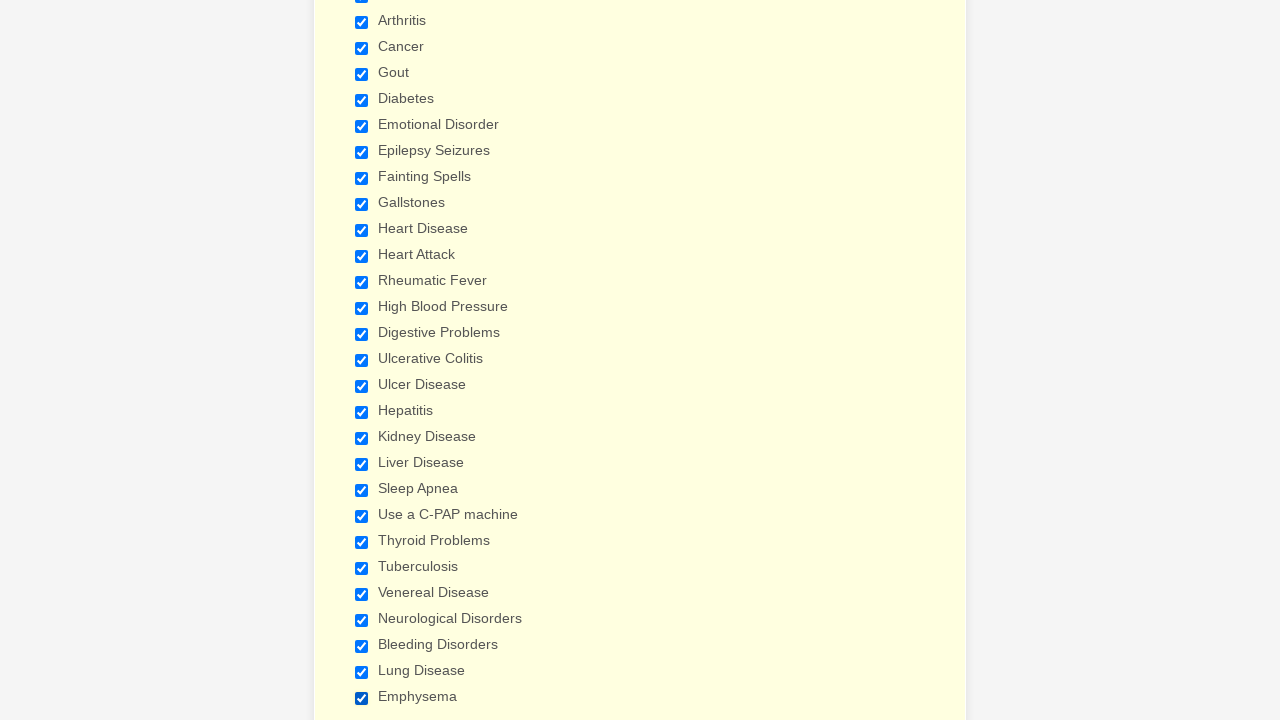

Verified a health condition checkbox is selected
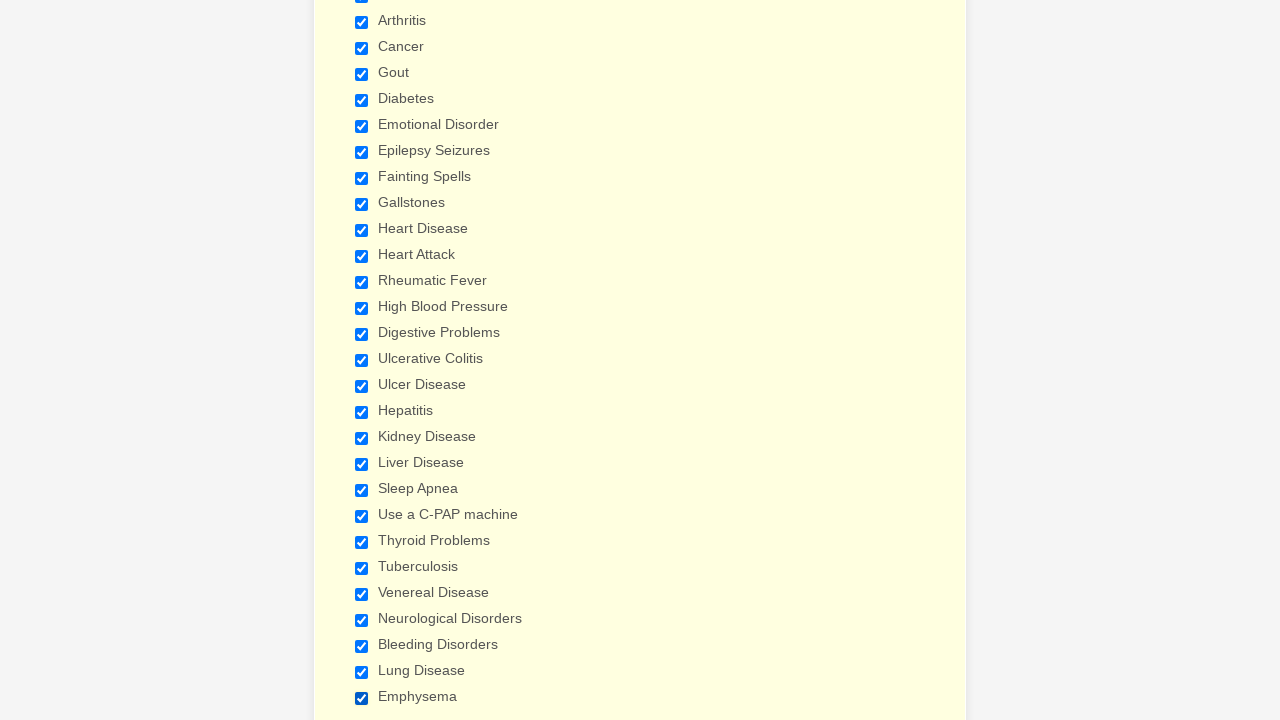

Verified a health condition checkbox is selected
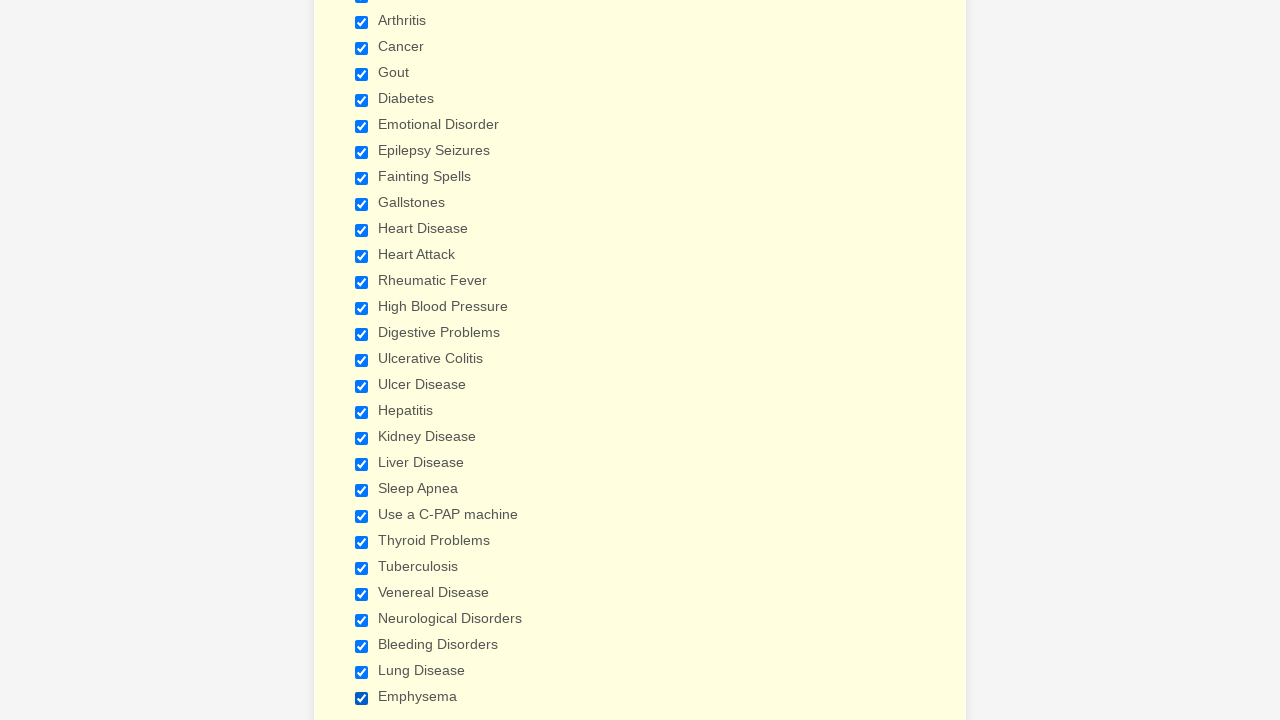

Verified a health condition checkbox is selected
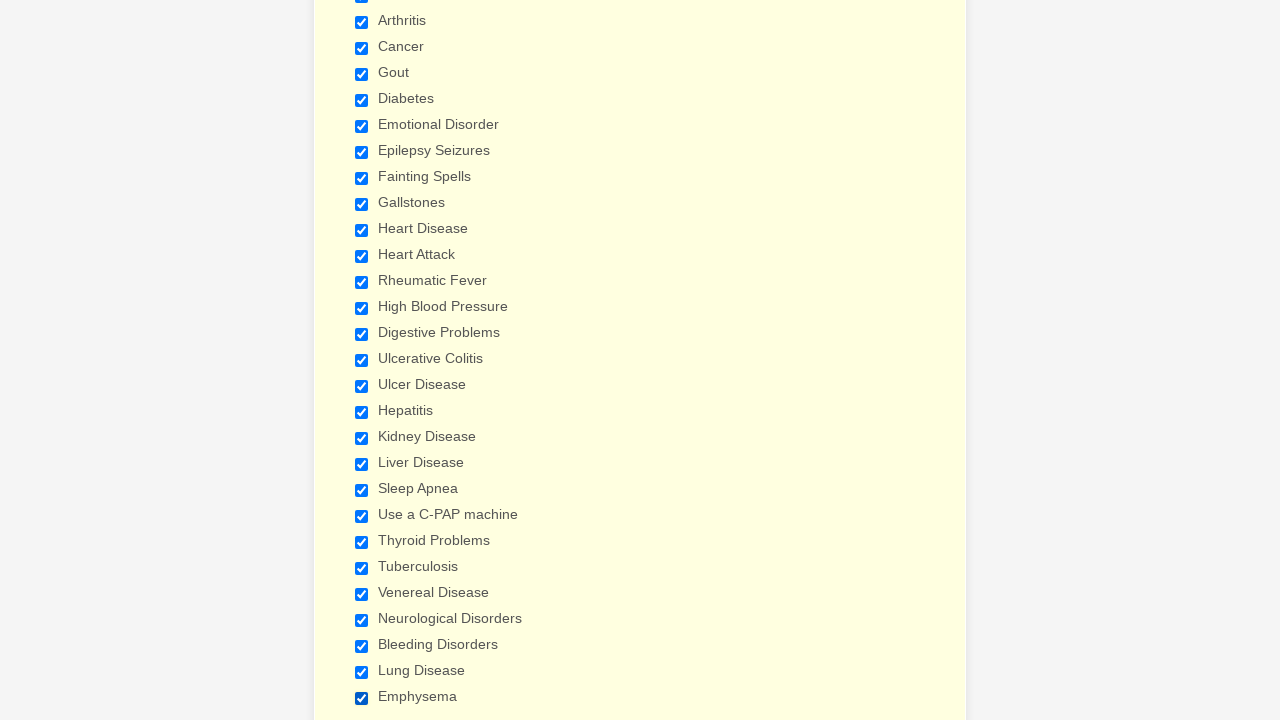

Verified a health condition checkbox is selected
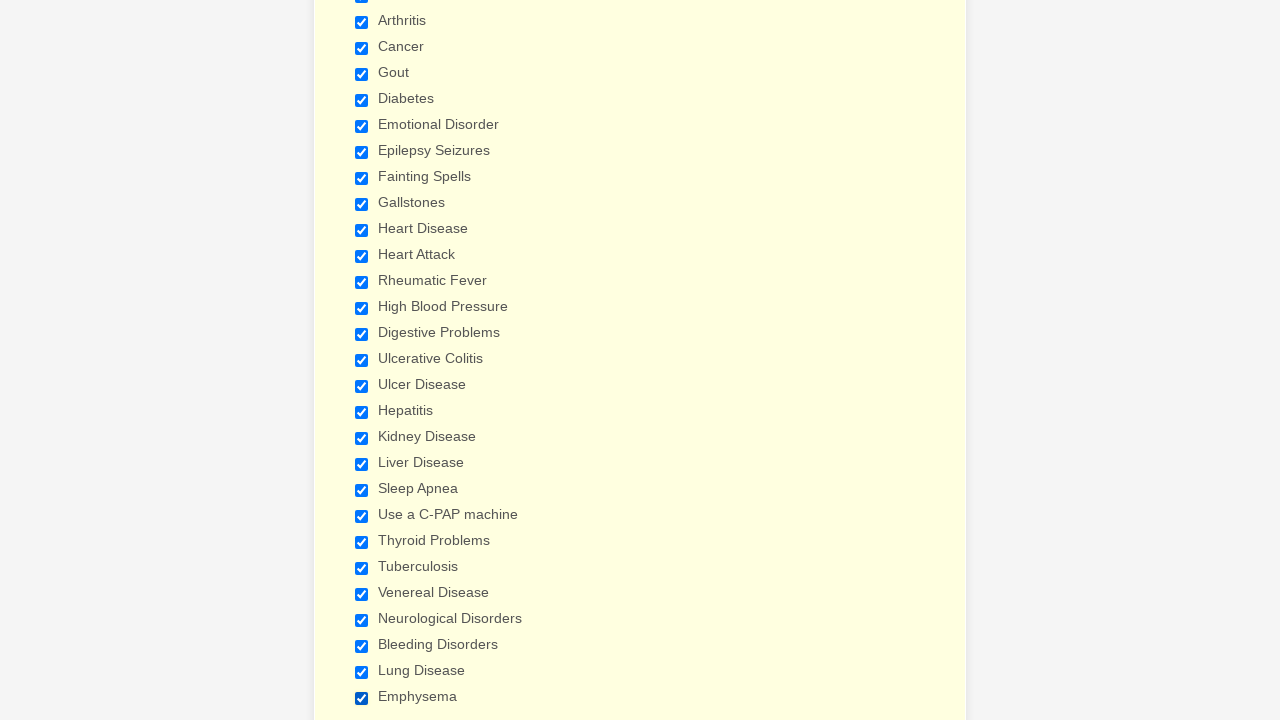

Verified a health condition checkbox is selected
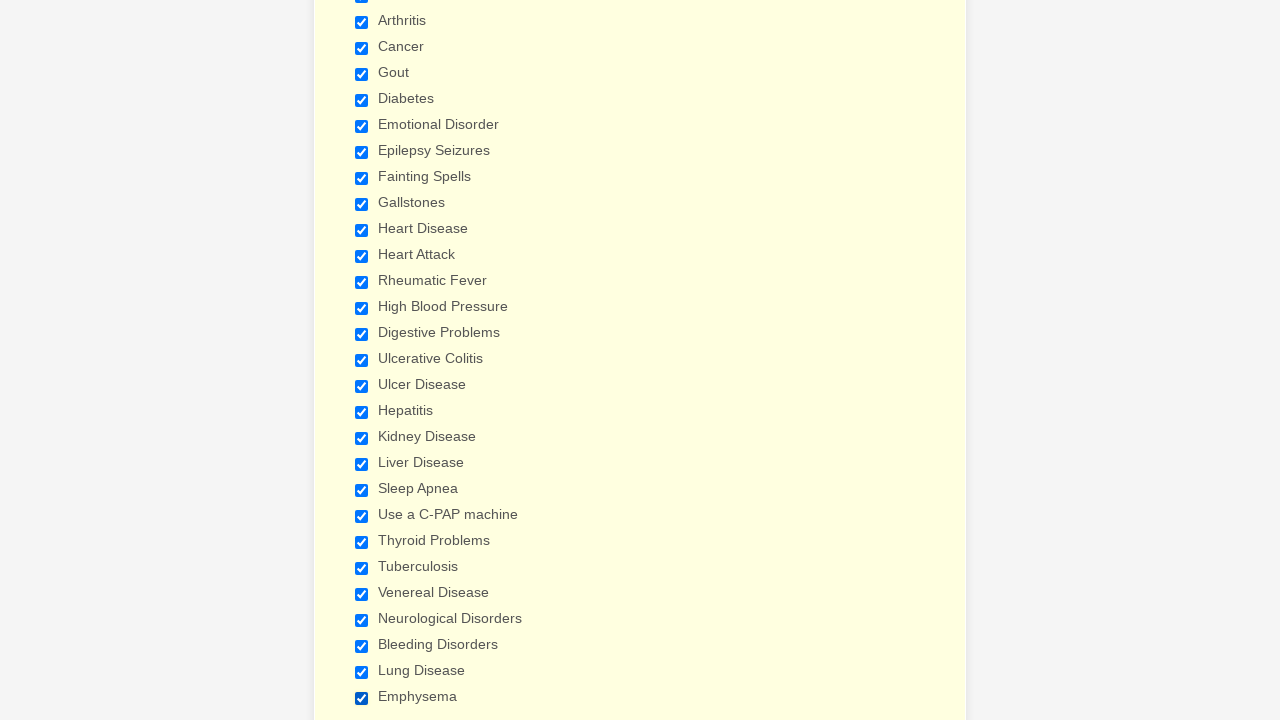

Verified a health condition checkbox is selected
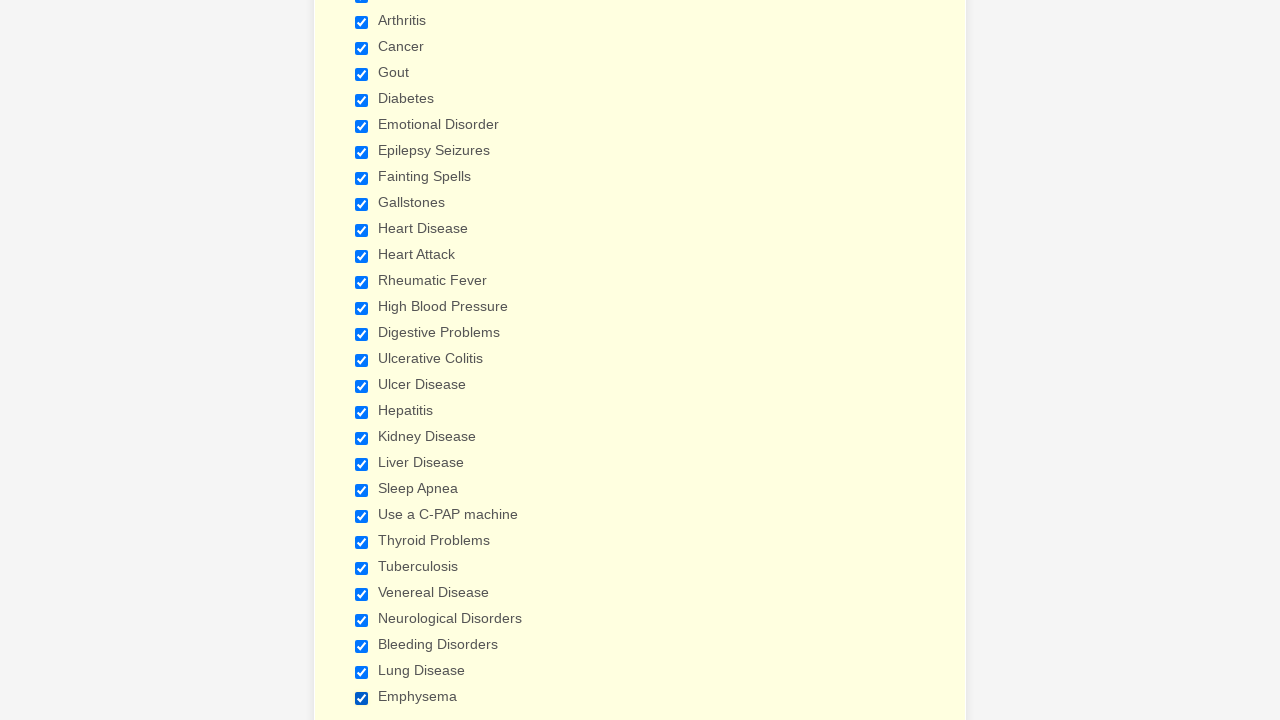

Verified a health condition checkbox is selected
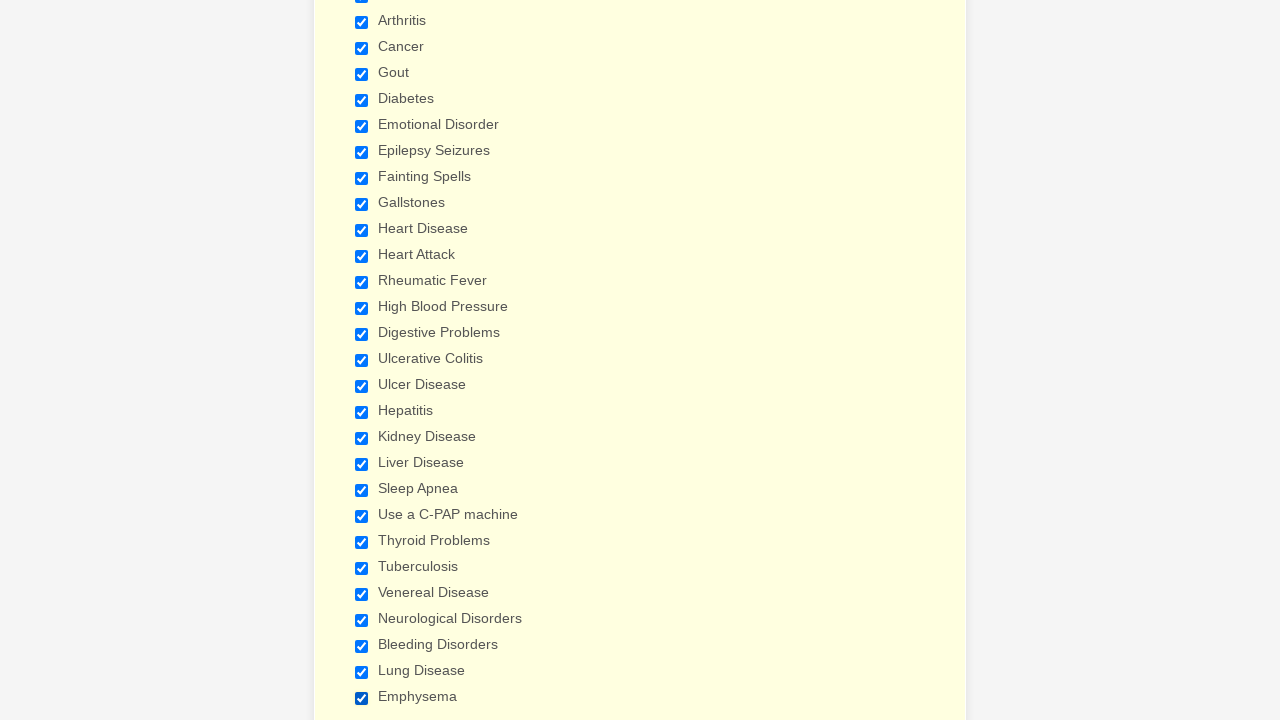

Verified a health condition checkbox is selected
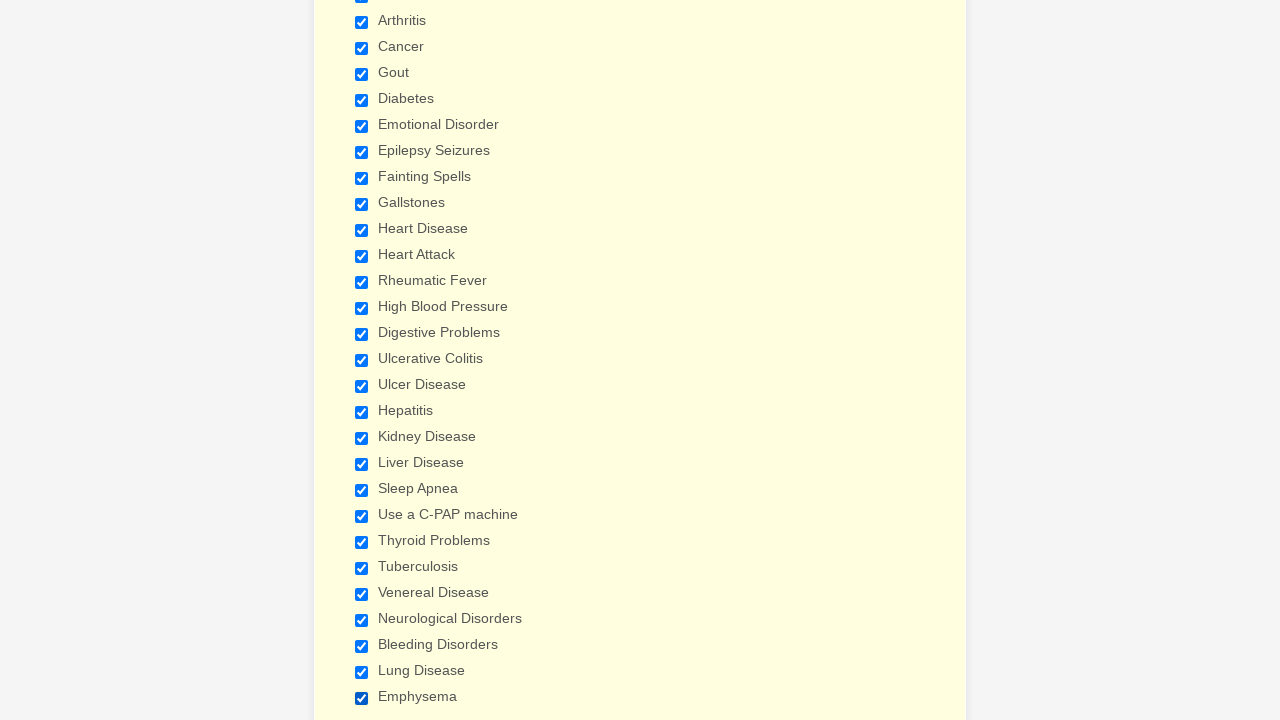

Verified a health condition checkbox is selected
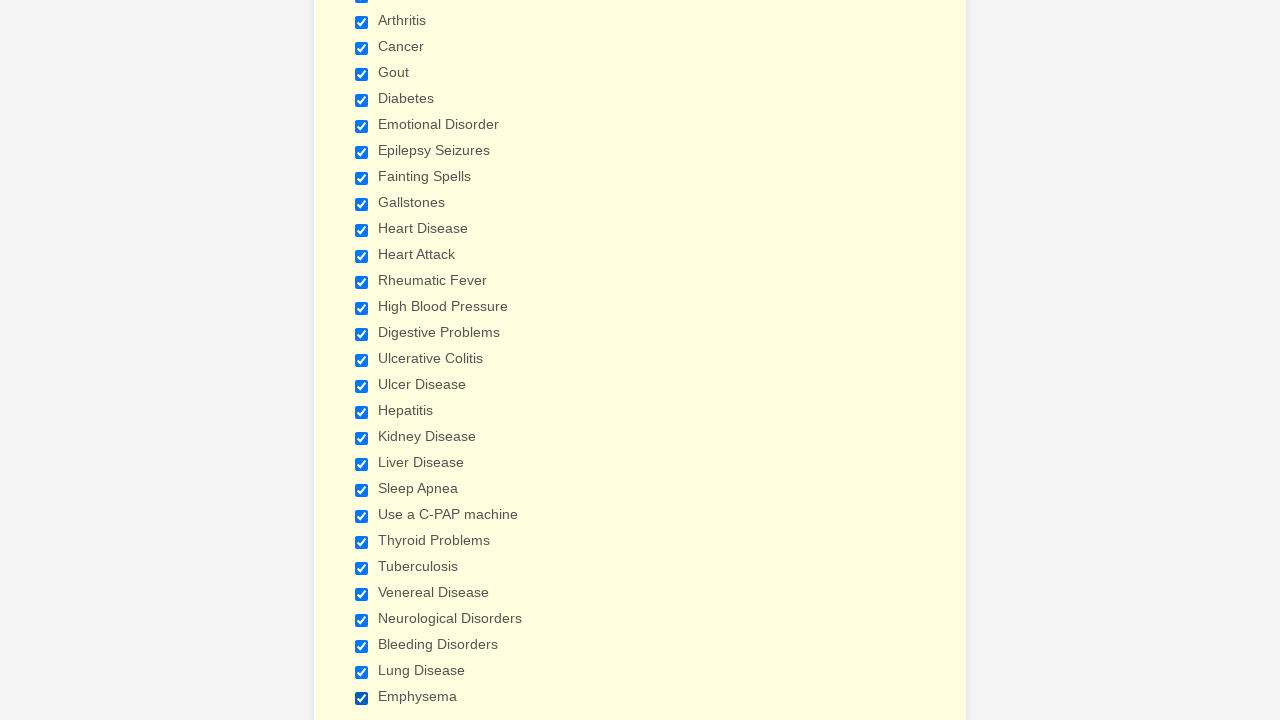

Verified a health condition checkbox is selected
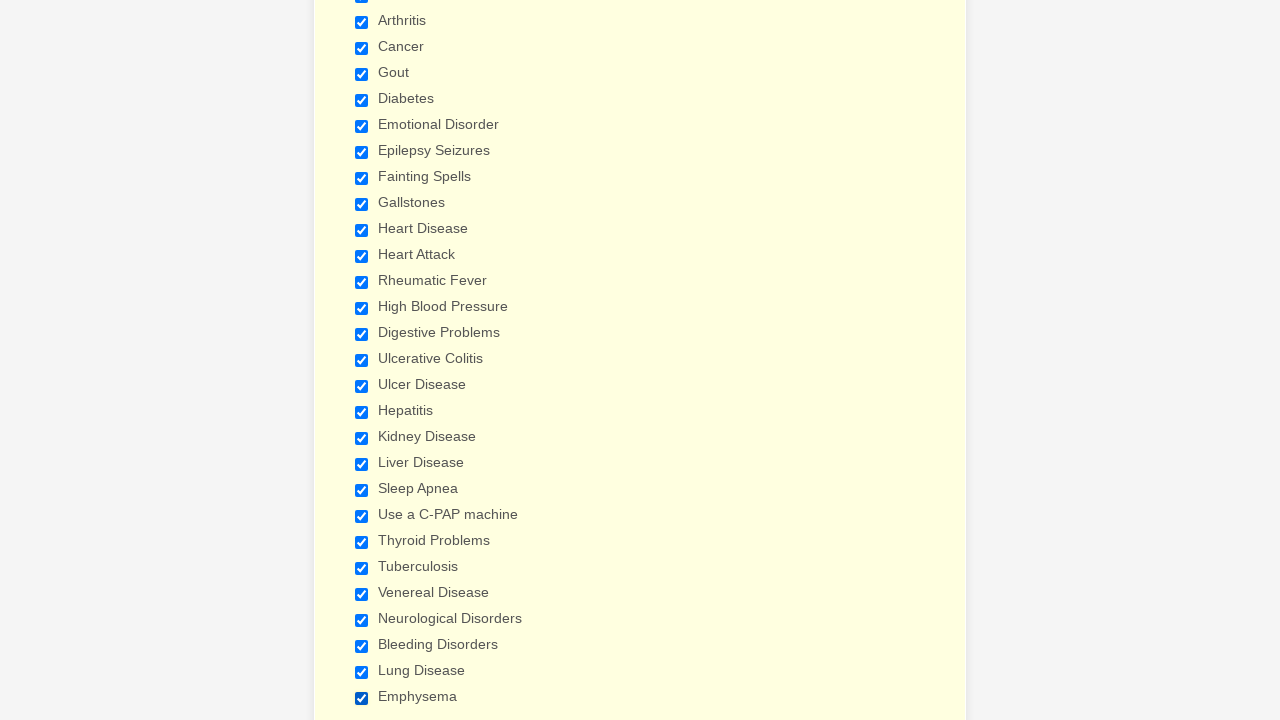

Verified a health condition checkbox is selected
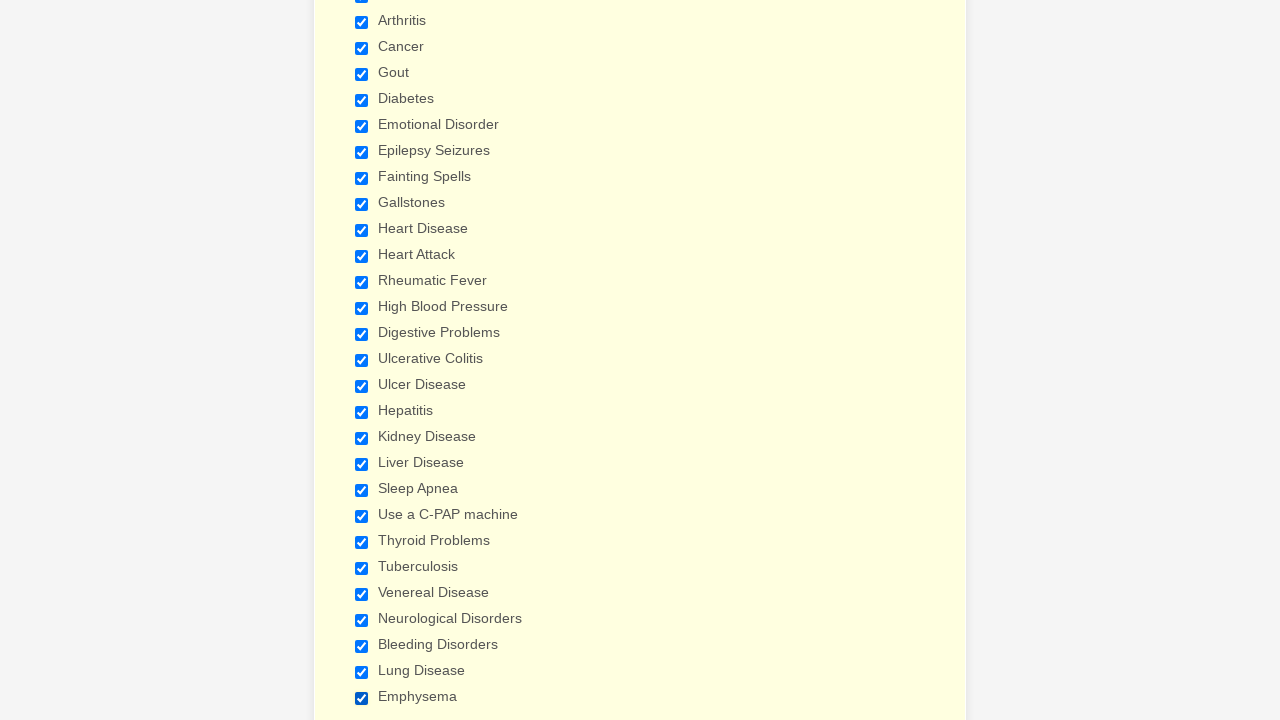

Verified a health condition checkbox is selected
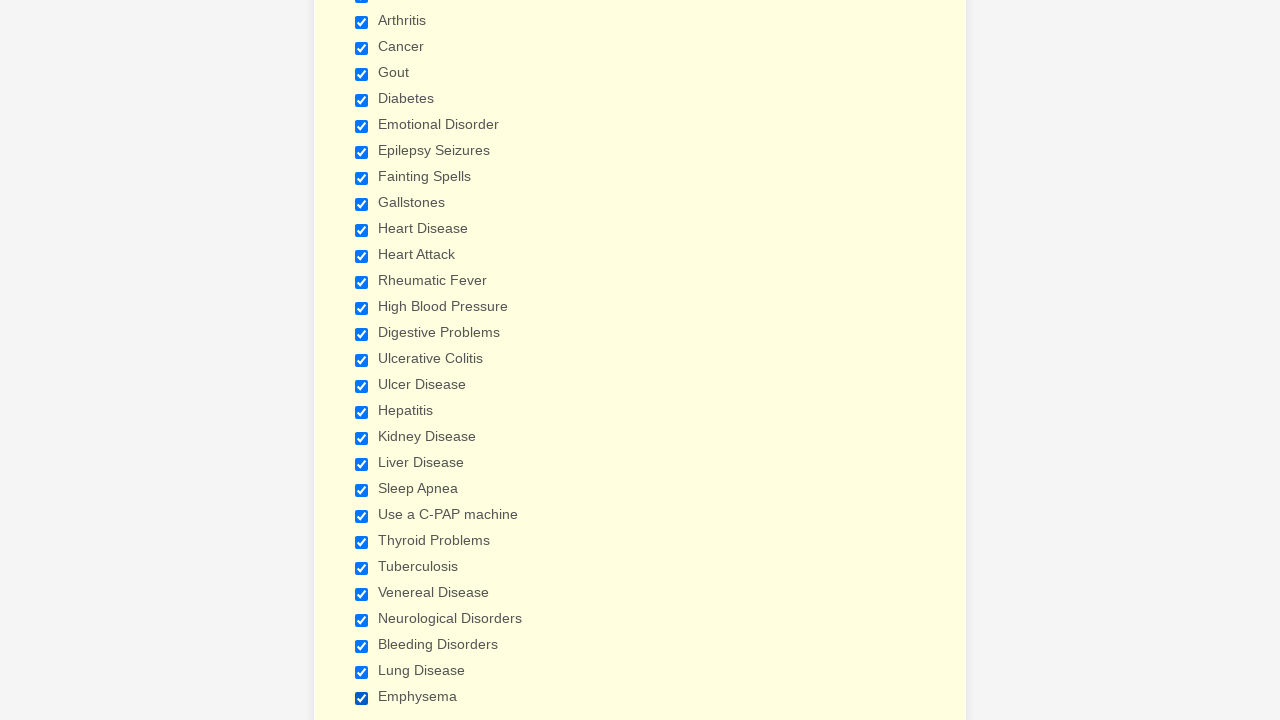

Verified a health condition checkbox is selected
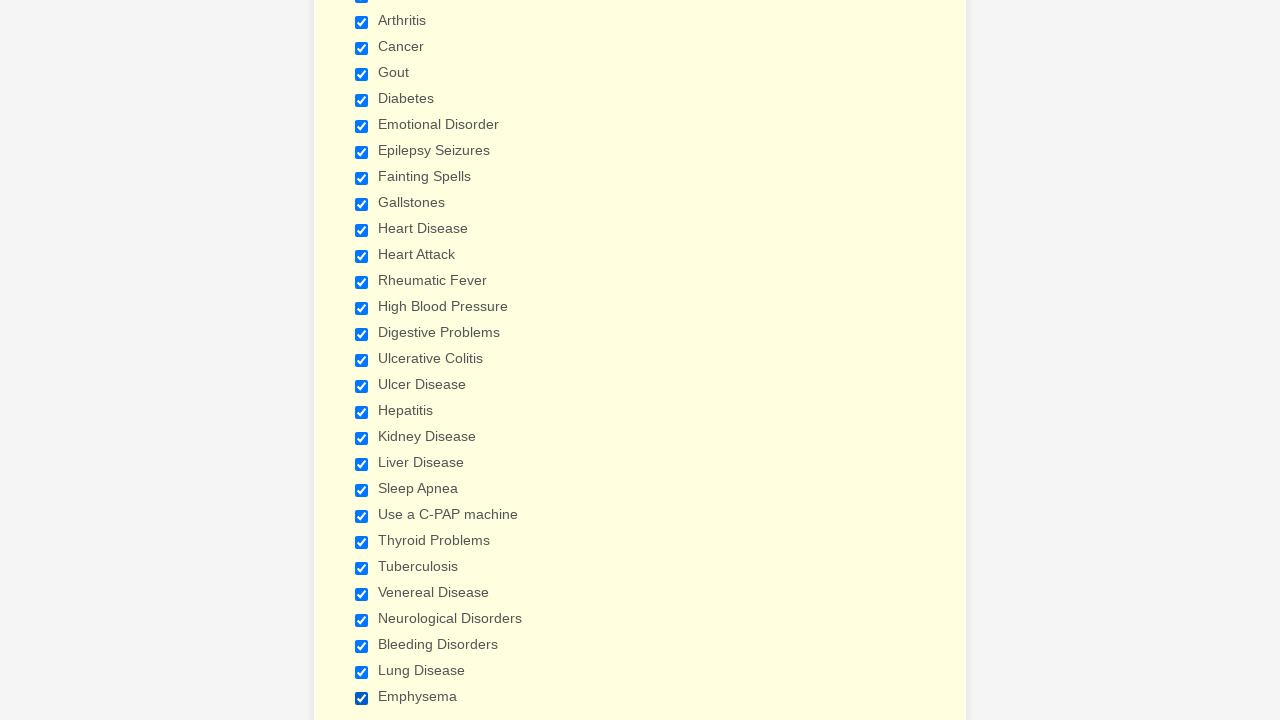

Verified a health condition checkbox is selected
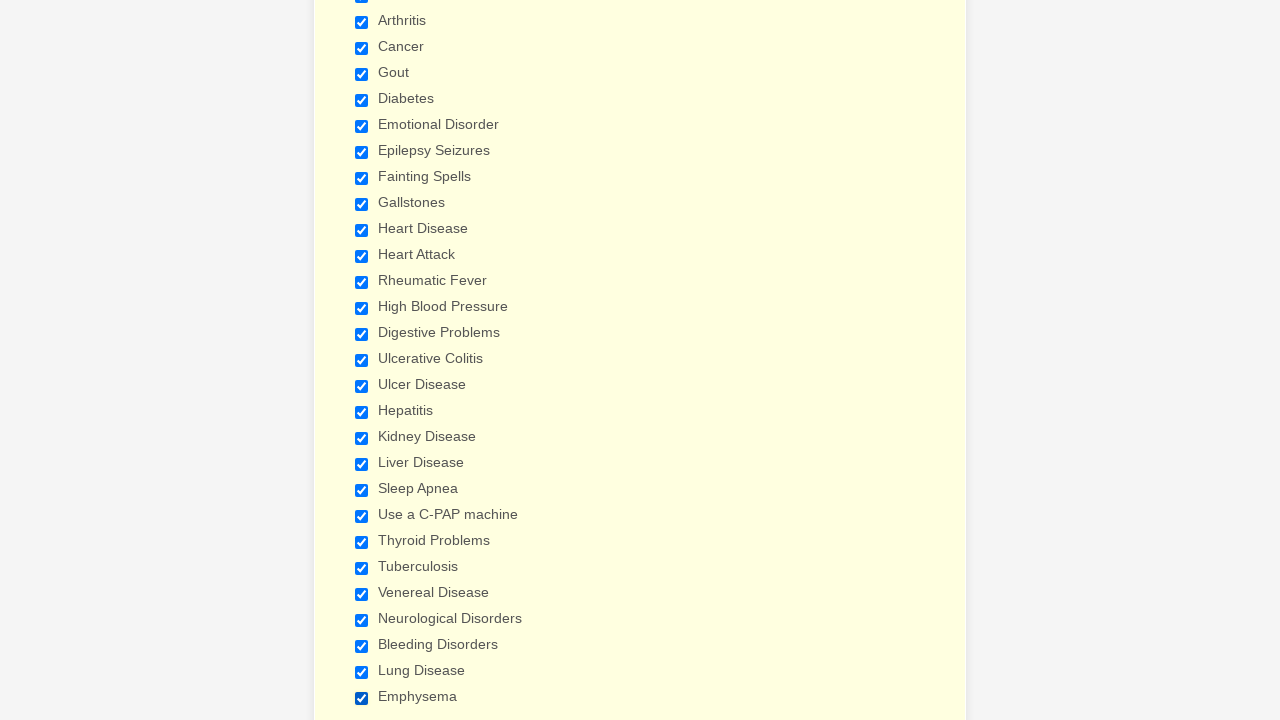

Verified a health condition checkbox is selected
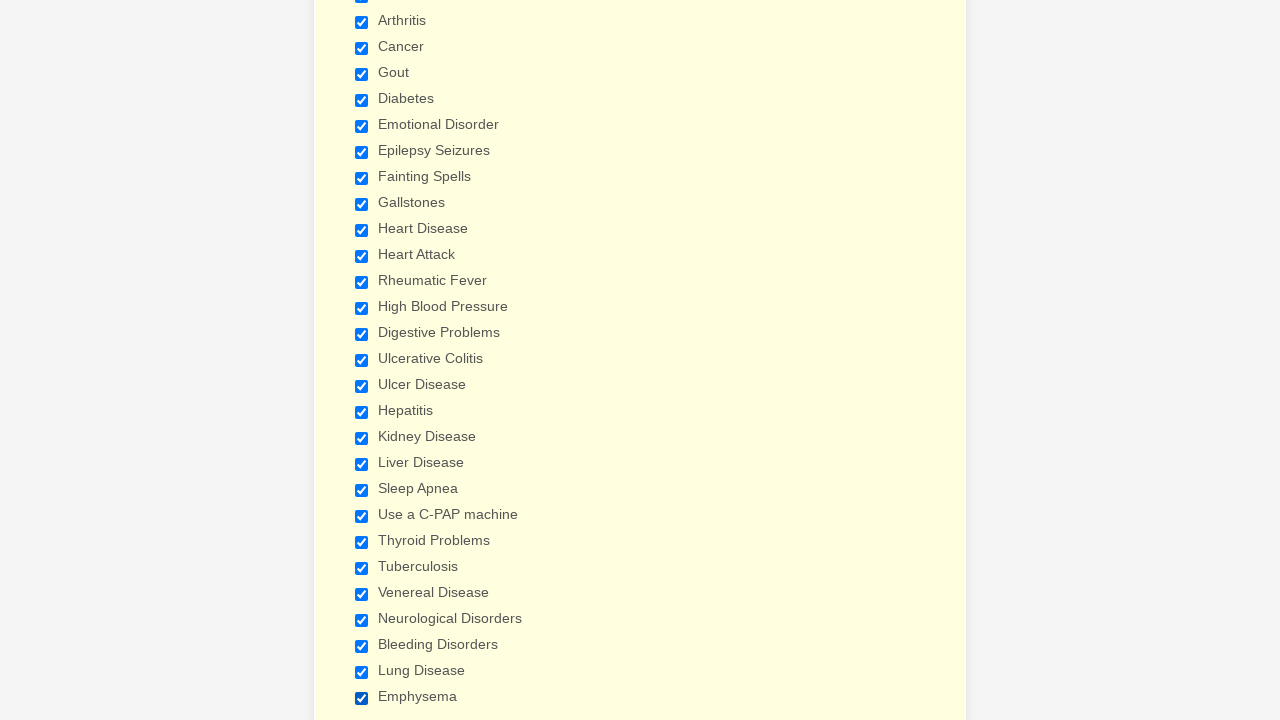

Verified a health condition checkbox is selected
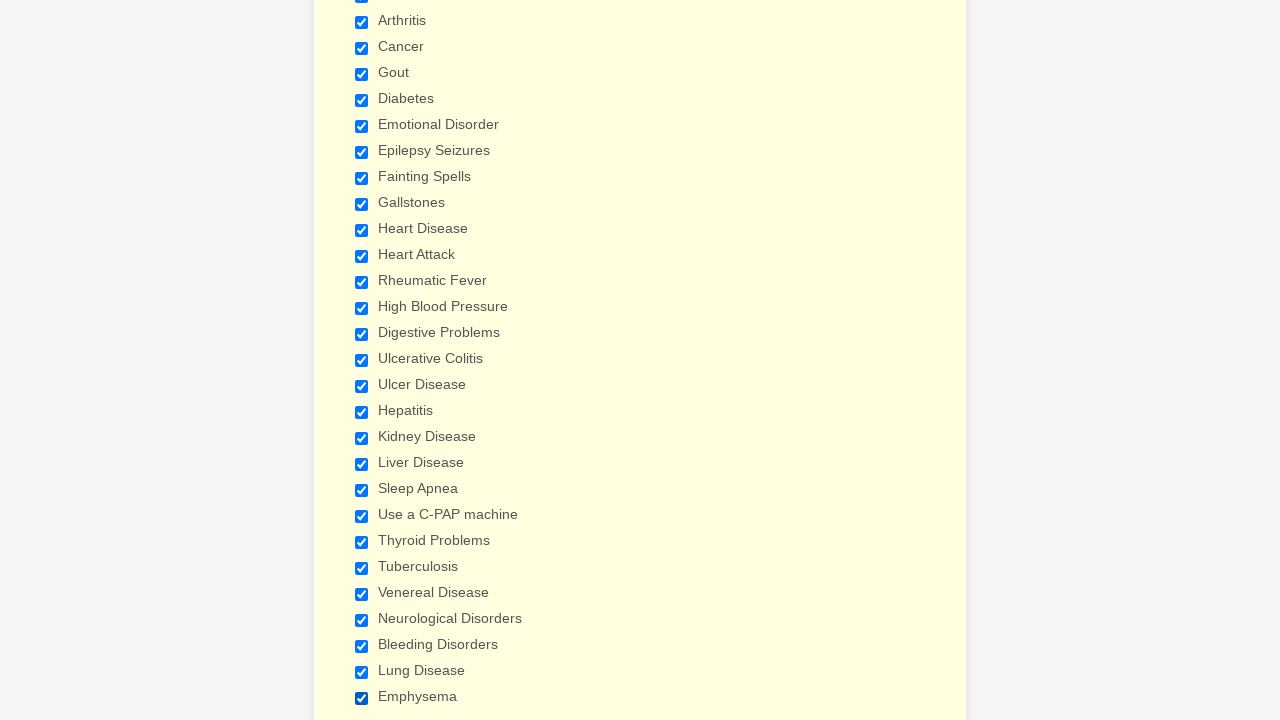

Verified a health condition checkbox is selected
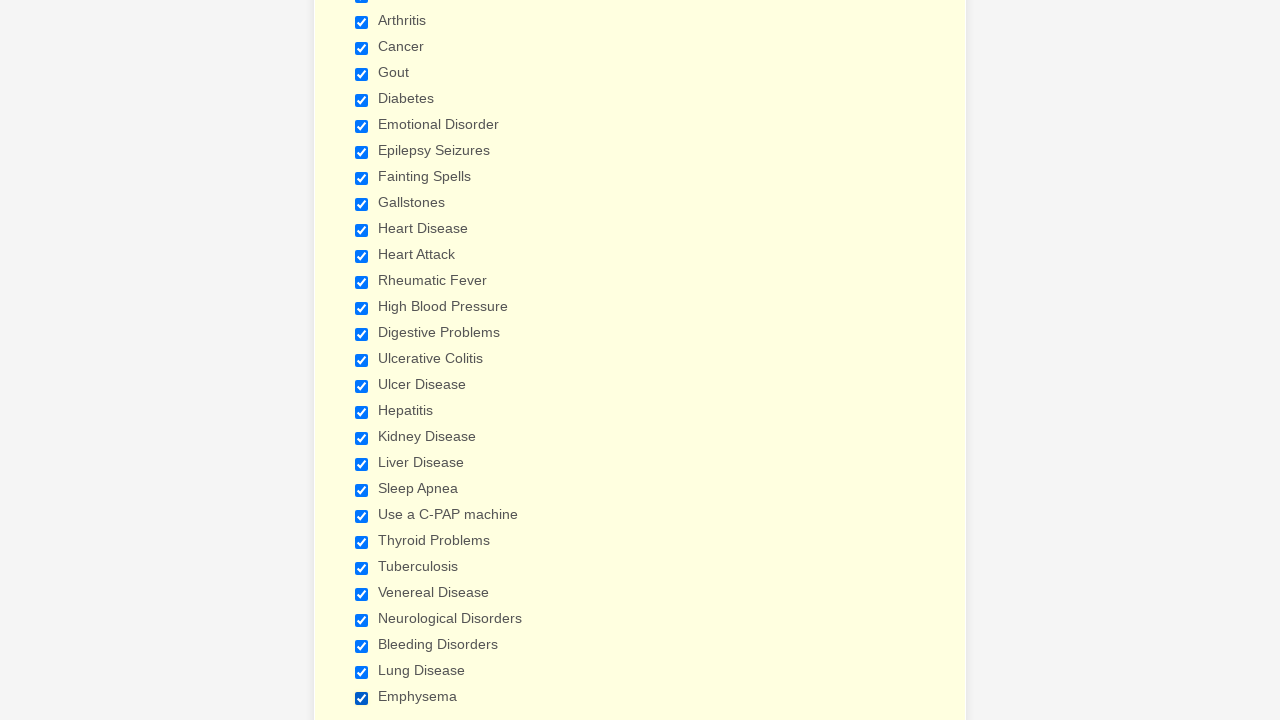

Verified a health condition checkbox is selected
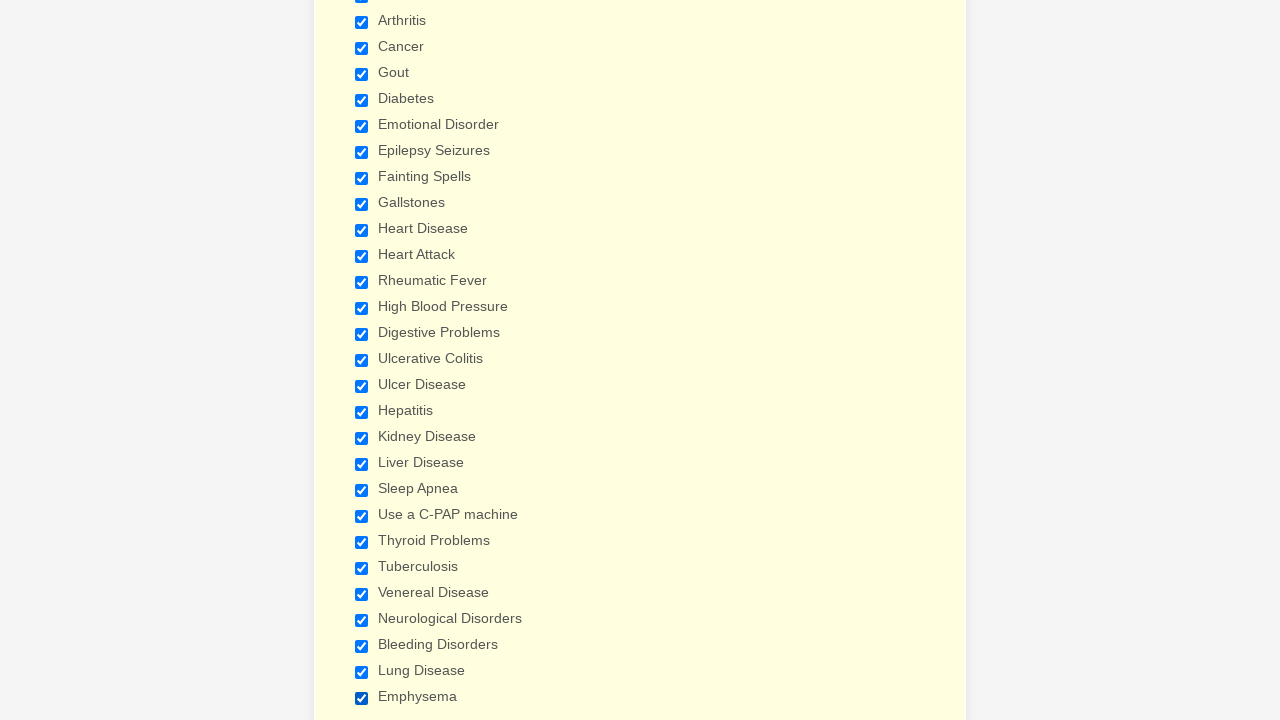

Verified a health condition checkbox is selected
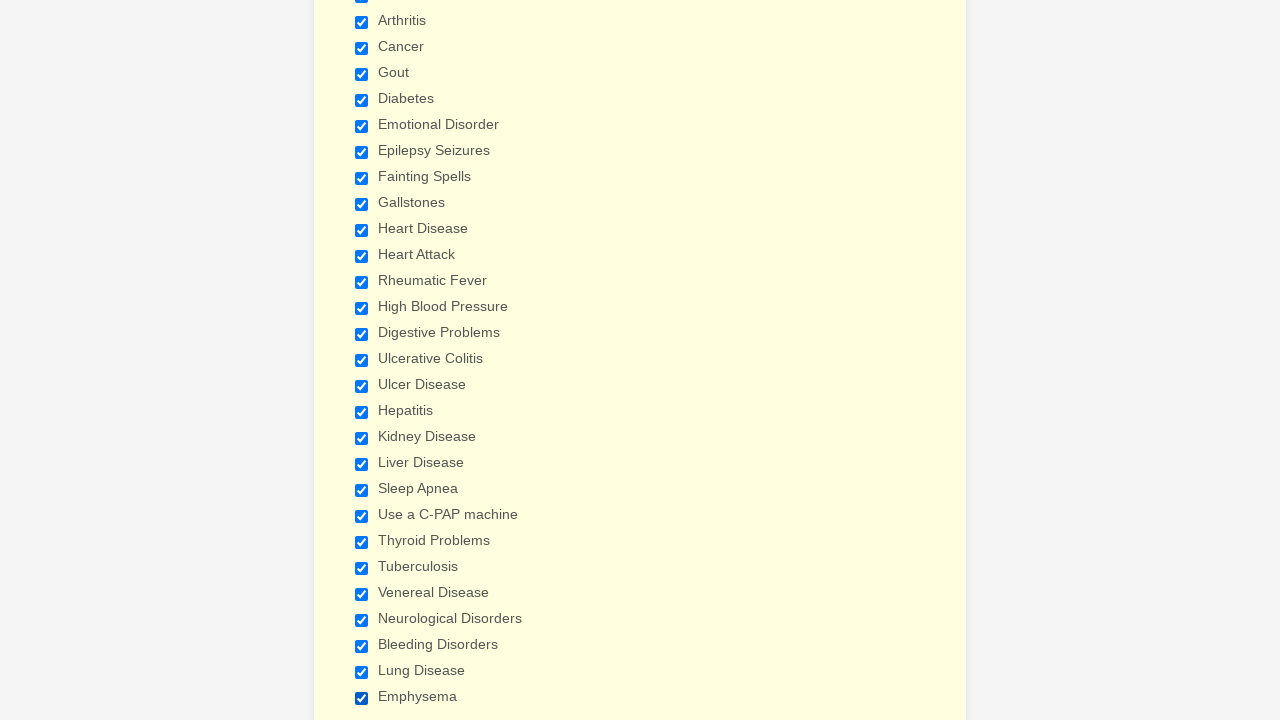

Verified a health condition checkbox is selected
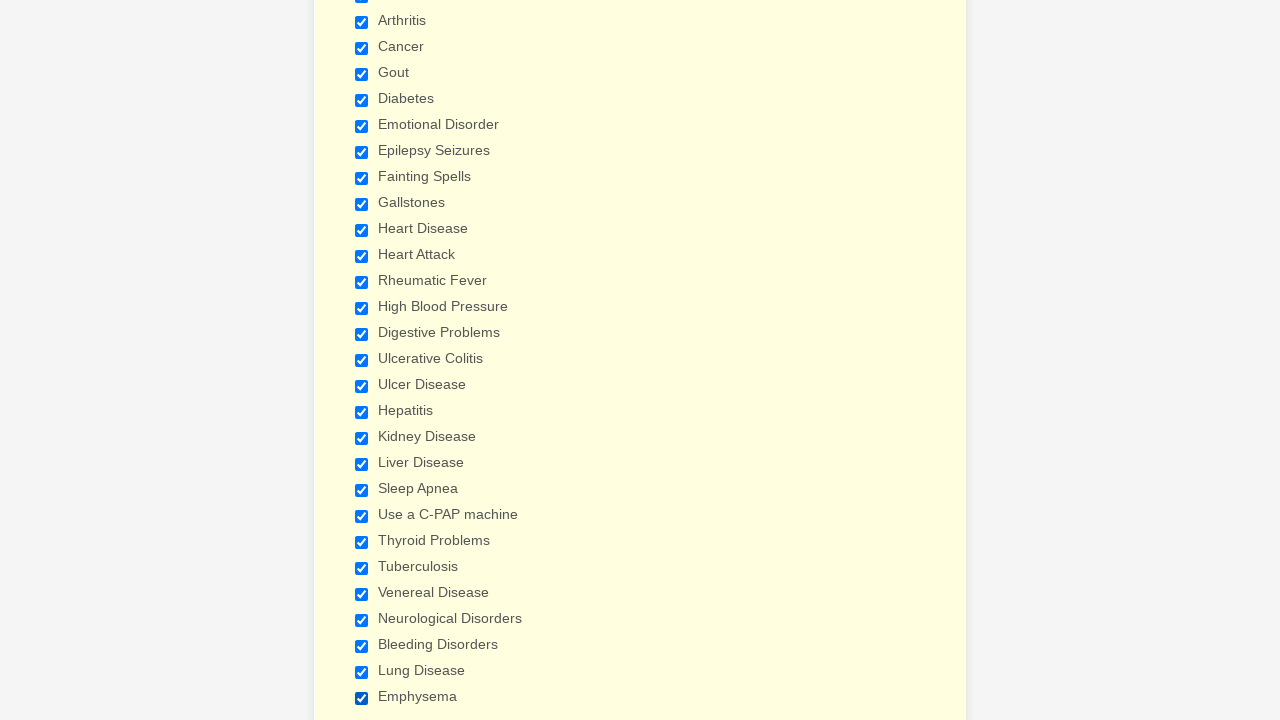

Verified a health condition checkbox is selected
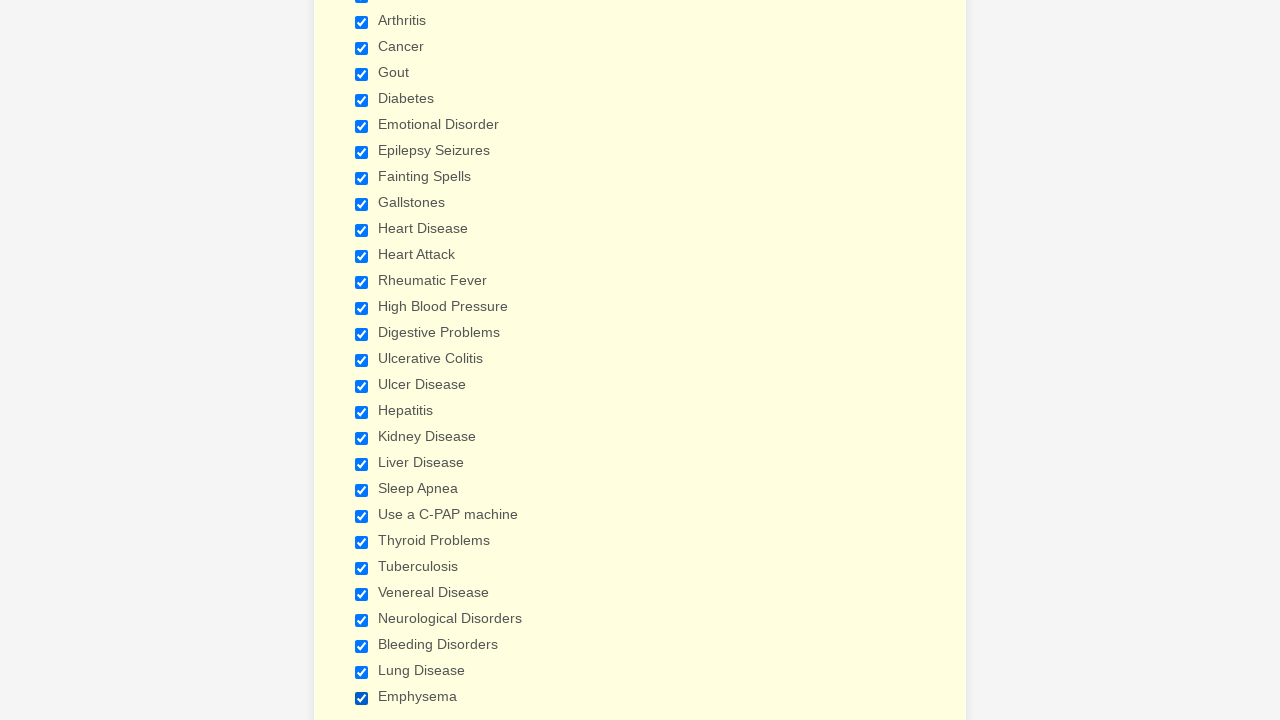

Verified a health condition checkbox is selected
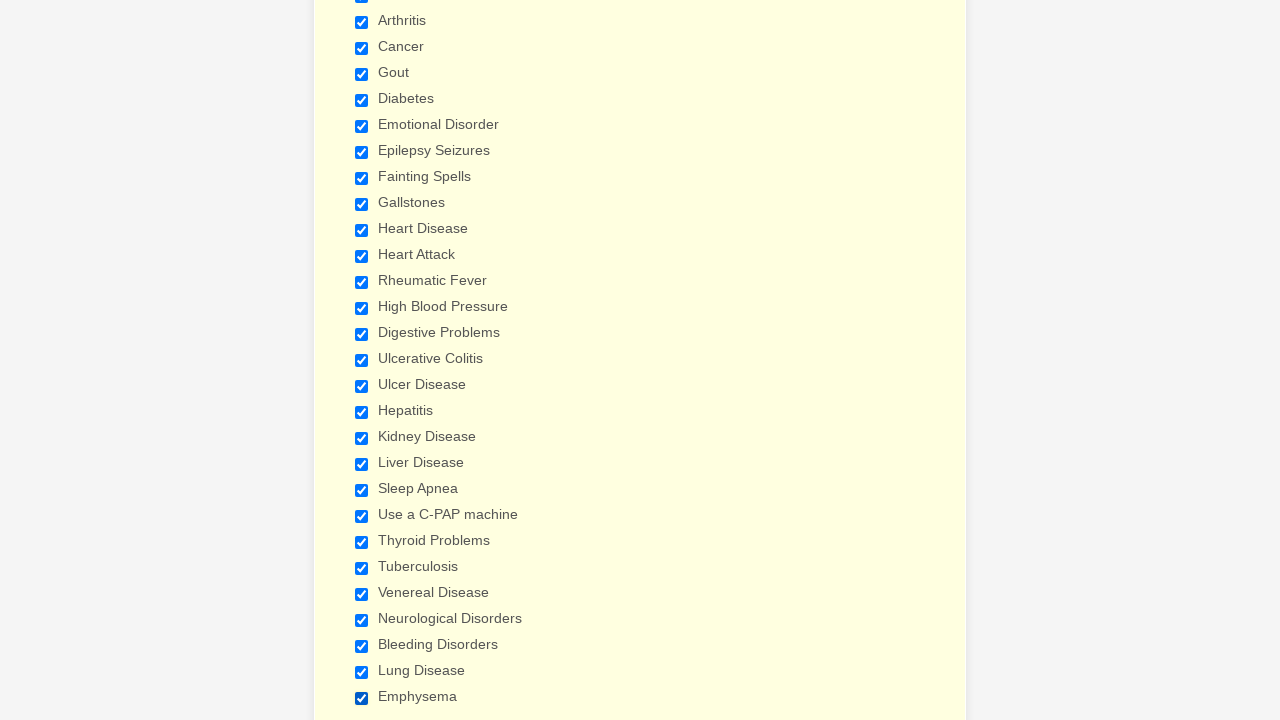

Verified a health condition checkbox is selected
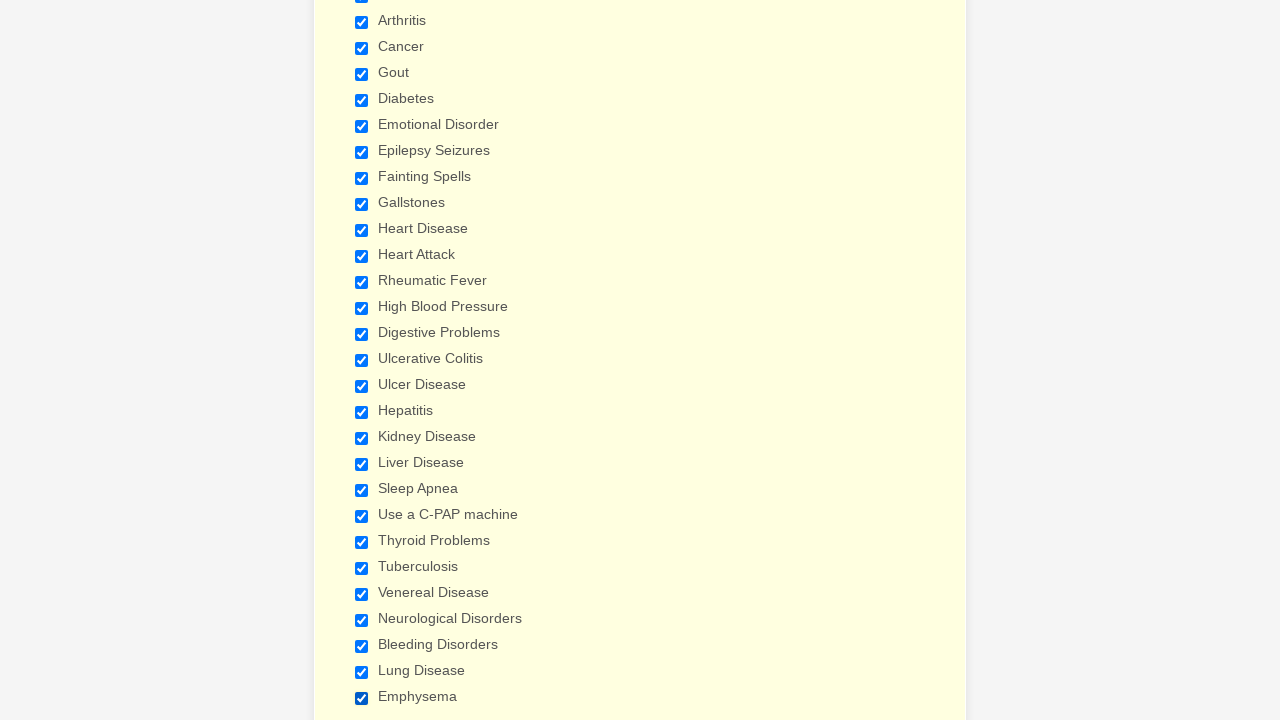

Located the Heart Attack checkbox
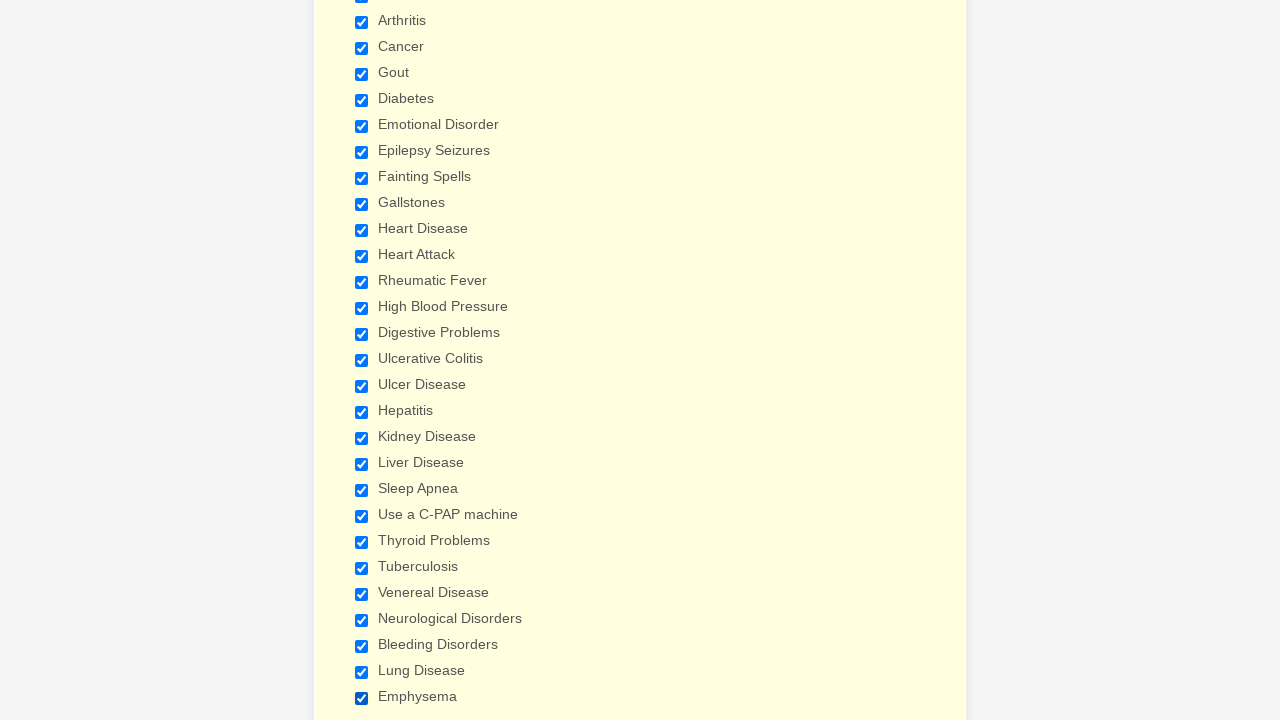

Verified the Heart Attack checkbox is selected
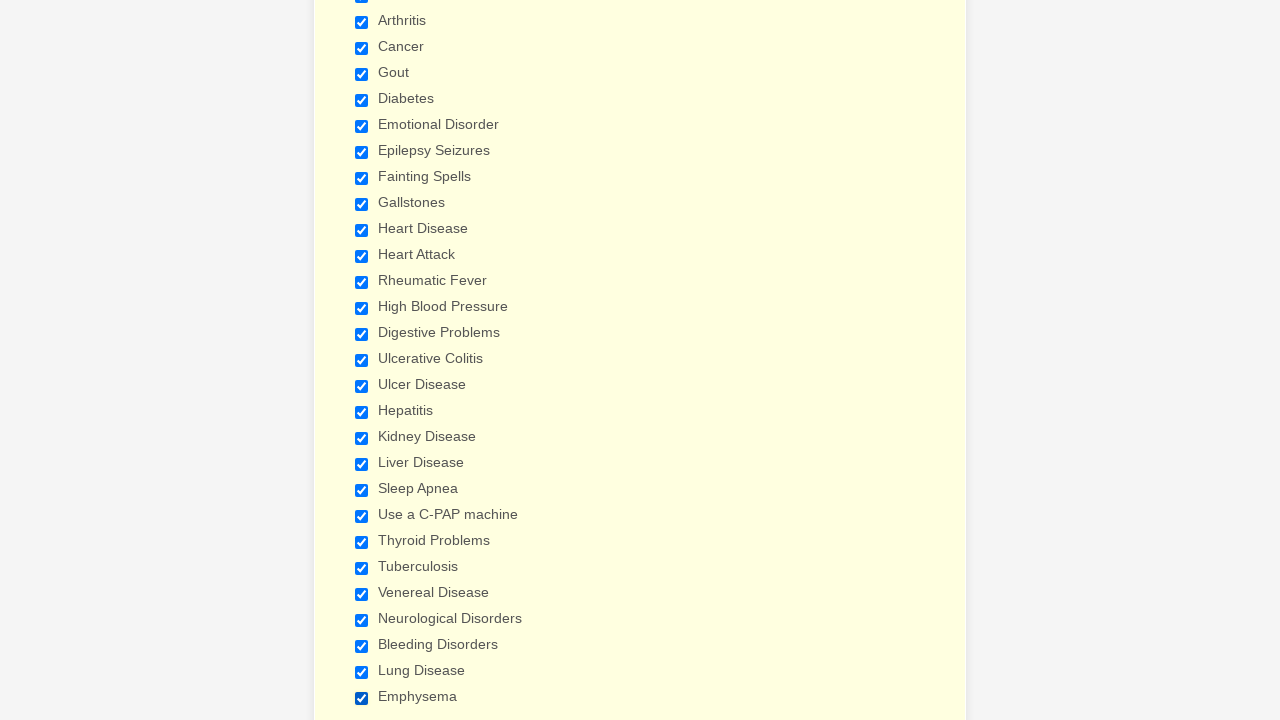

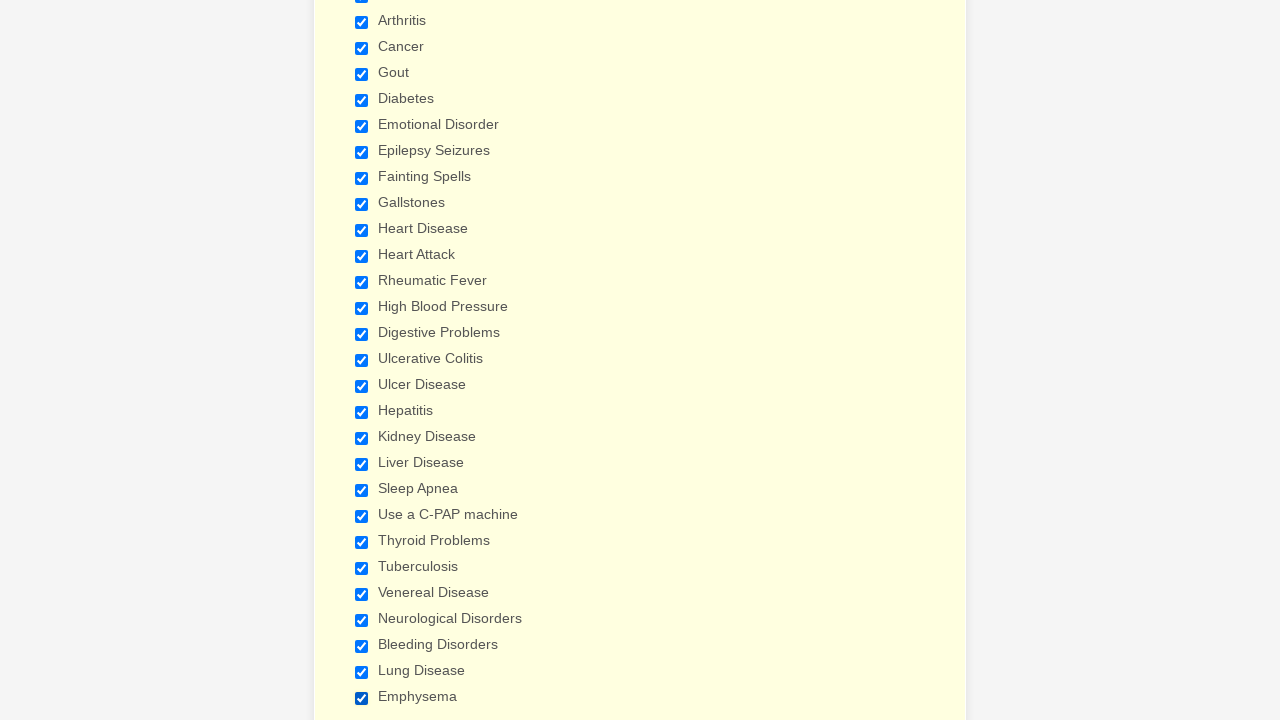